Tests incremental scrolling in 100px steps until reaching an iframe element's position

Starting URL: https://www.selenium.dev/selenium/web/scrolling_tests/frame_with_nested_scrolling_frame_out_of_view.html

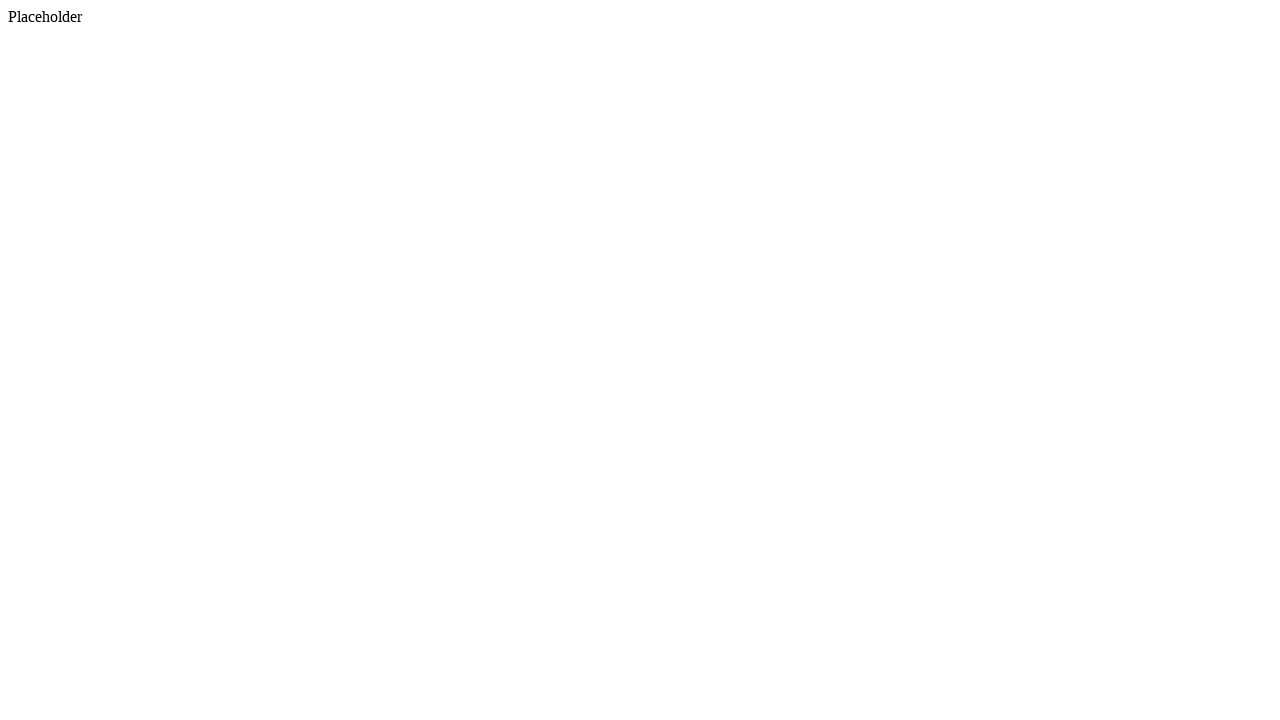

Located iframe element with name 'nested_scrolling_frame'
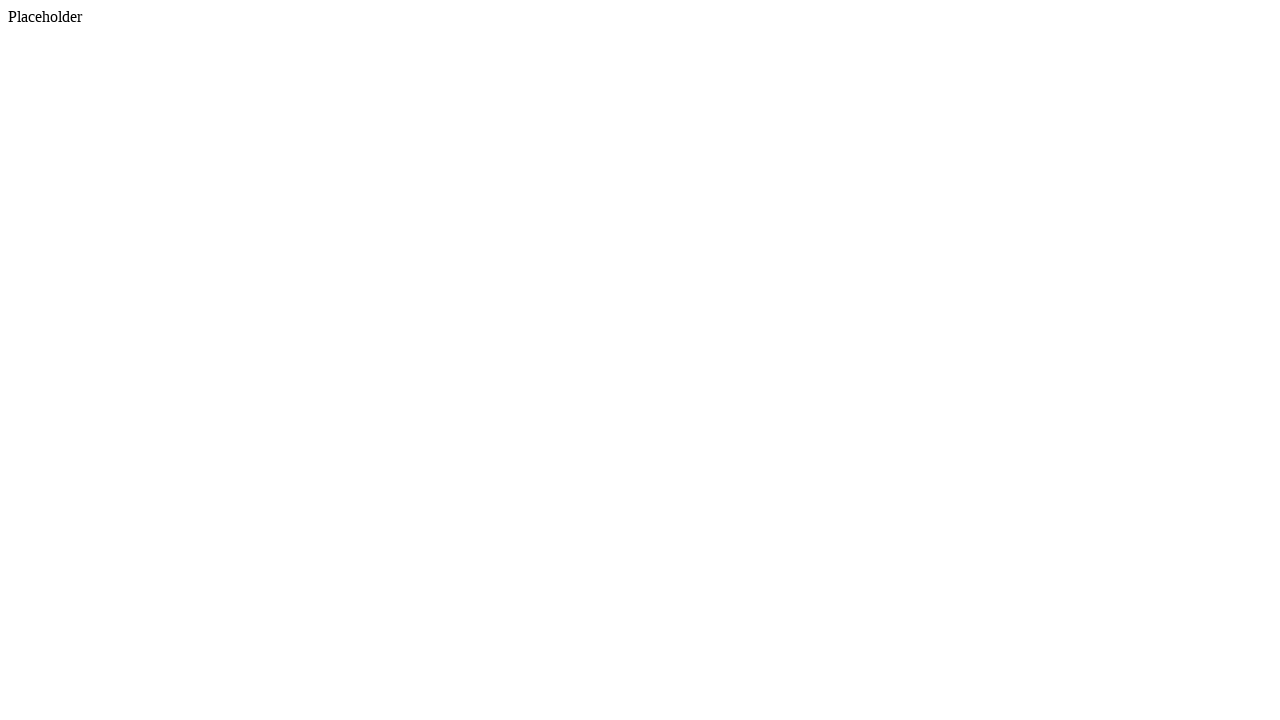

Retrieved iframe y position: 5008px
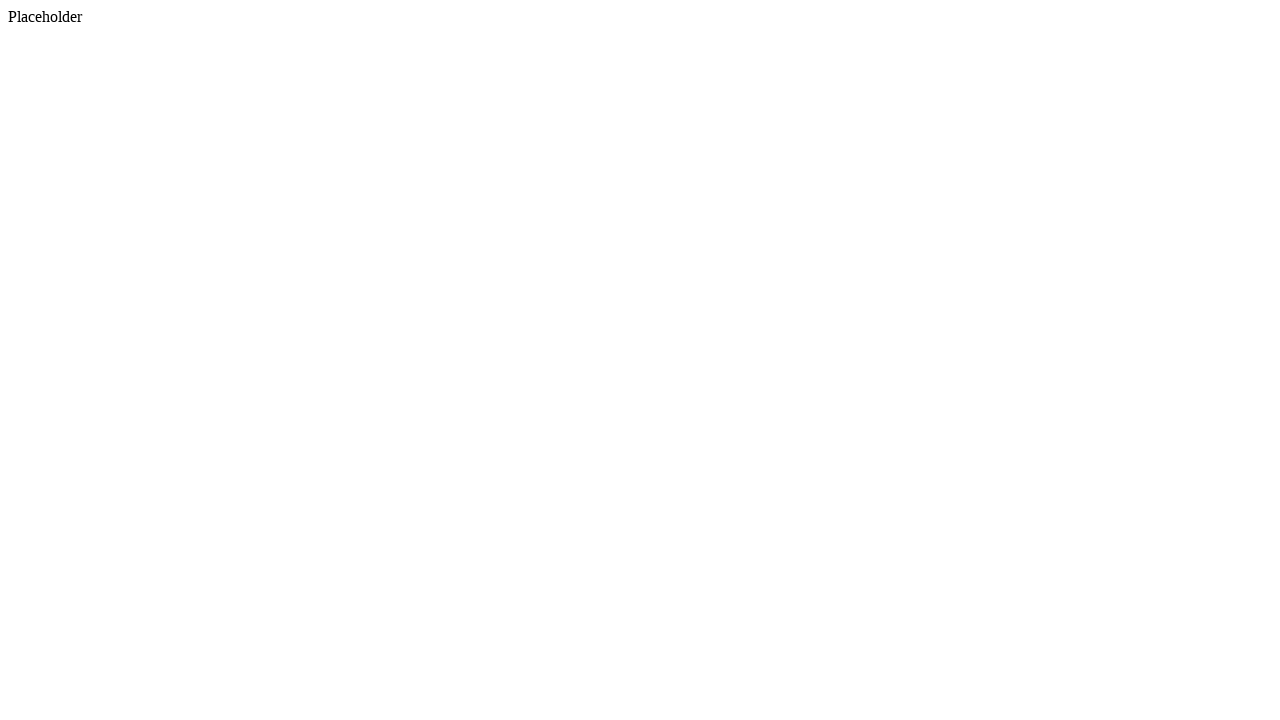

Scrolled window by 100px, total scroll position: 100px
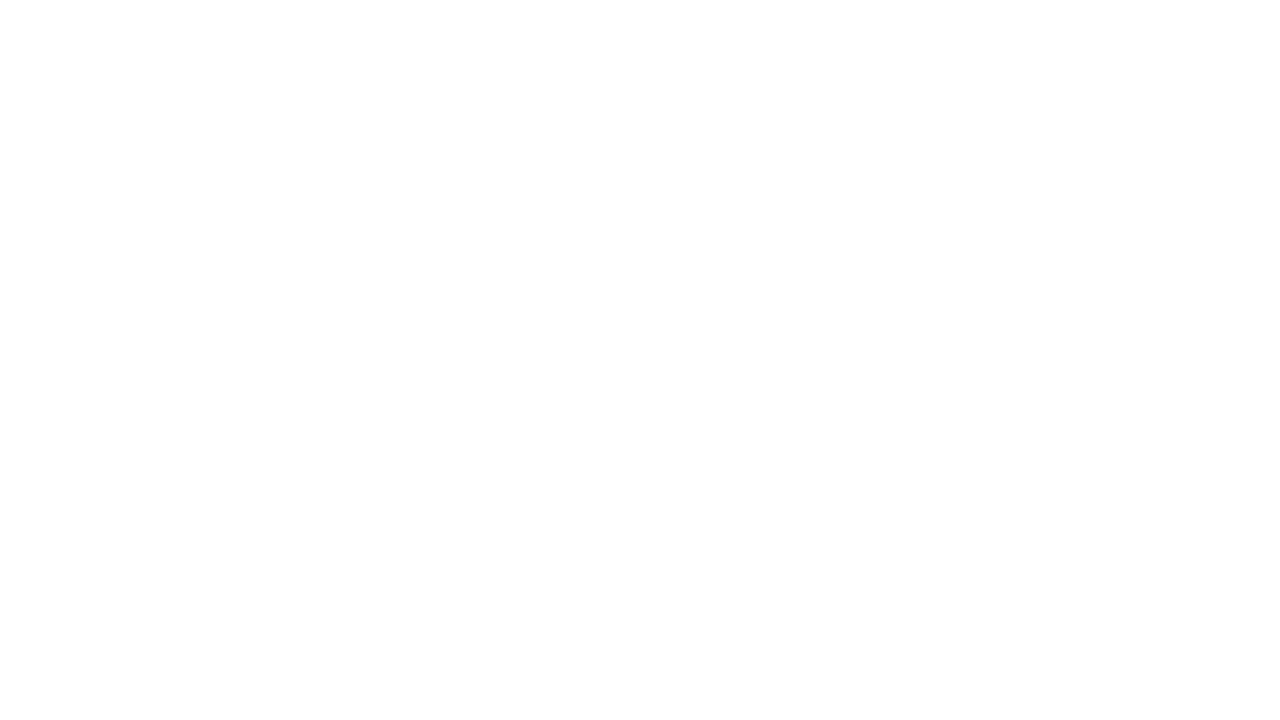

Scrolled window by 100px, total scroll position: 200px
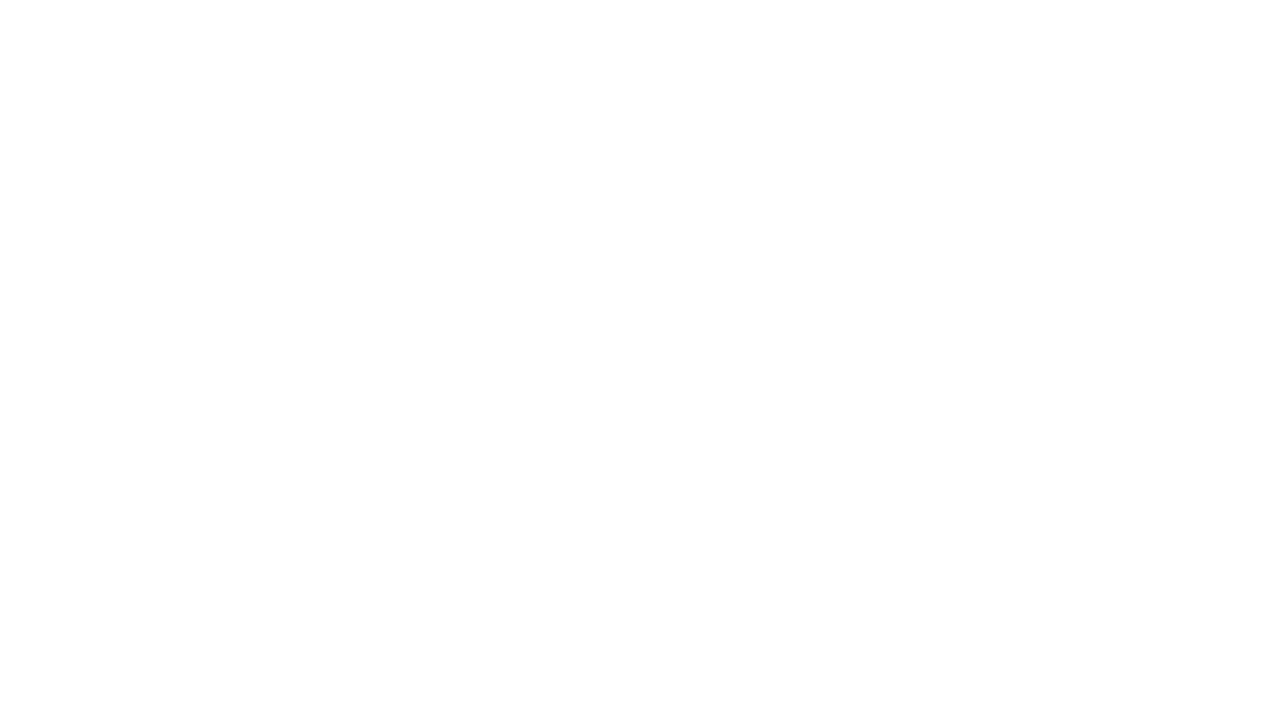

Scrolled window by 100px, total scroll position: 300px
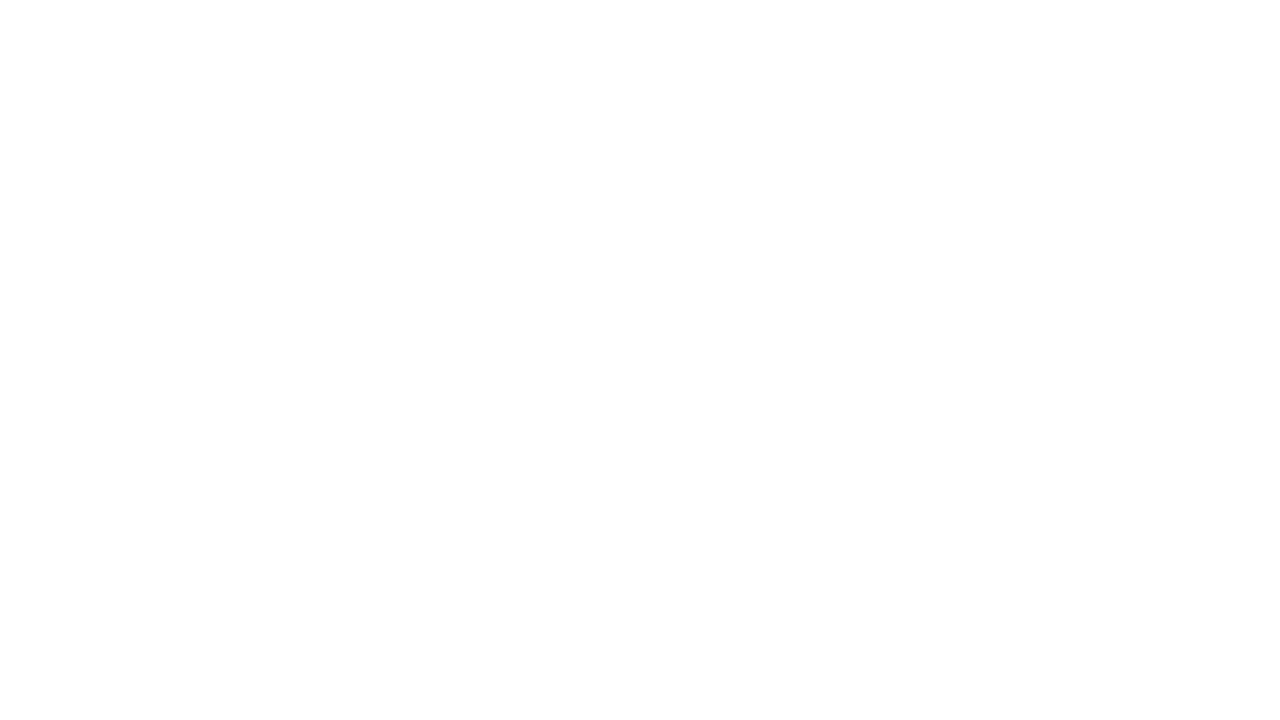

Scrolled window by 100px, total scroll position: 400px
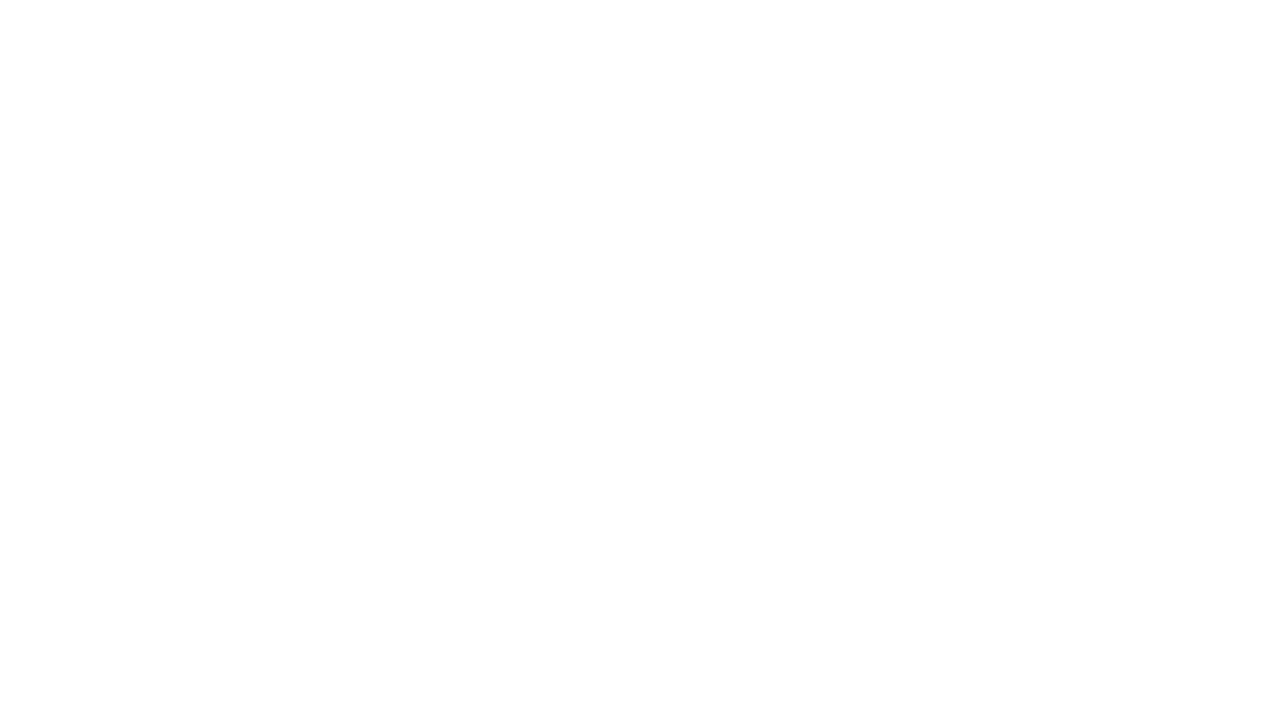

Scrolled window by 100px, total scroll position: 500px
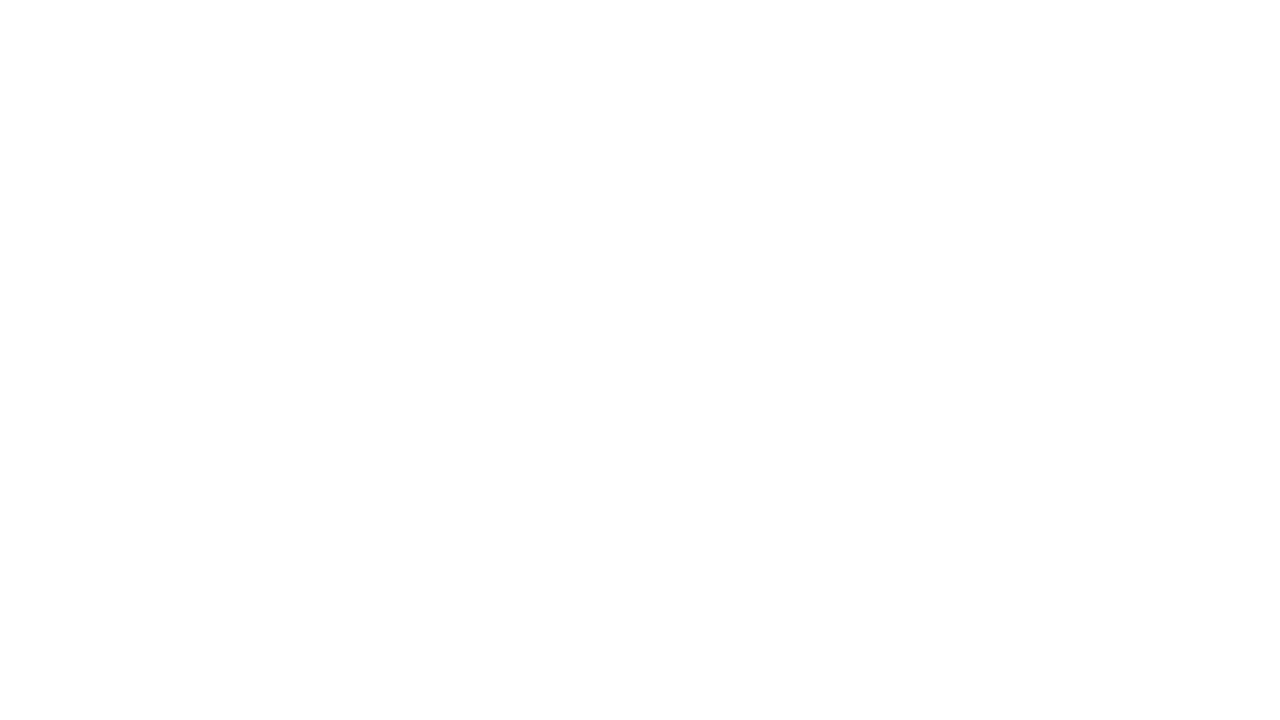

Scrolled window by 100px, total scroll position: 600px
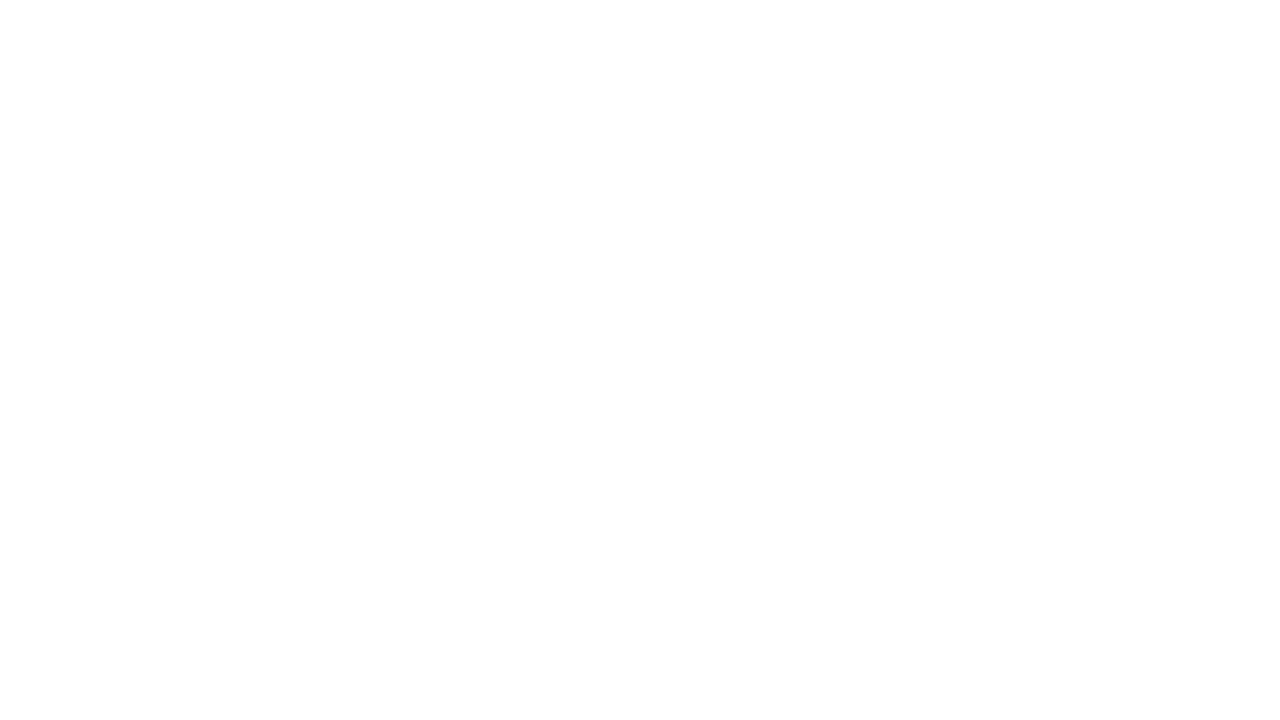

Scrolled window by 100px, total scroll position: 700px
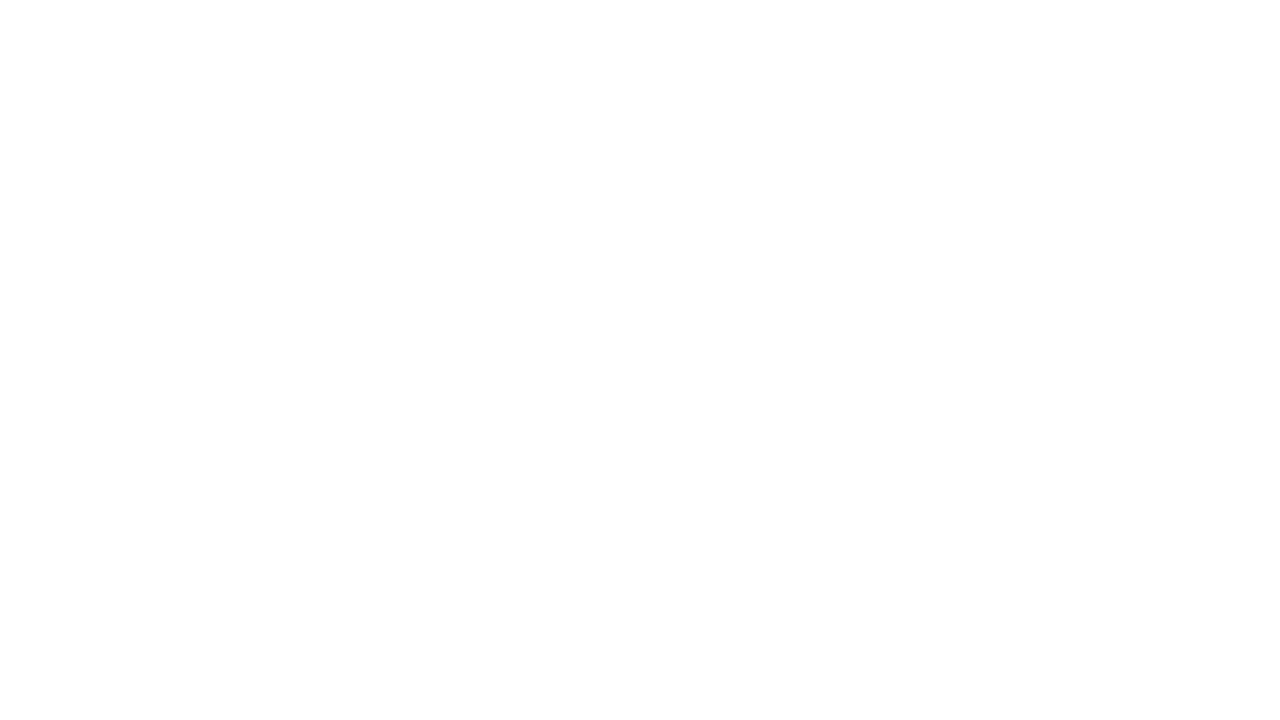

Scrolled window by 100px, total scroll position: 800px
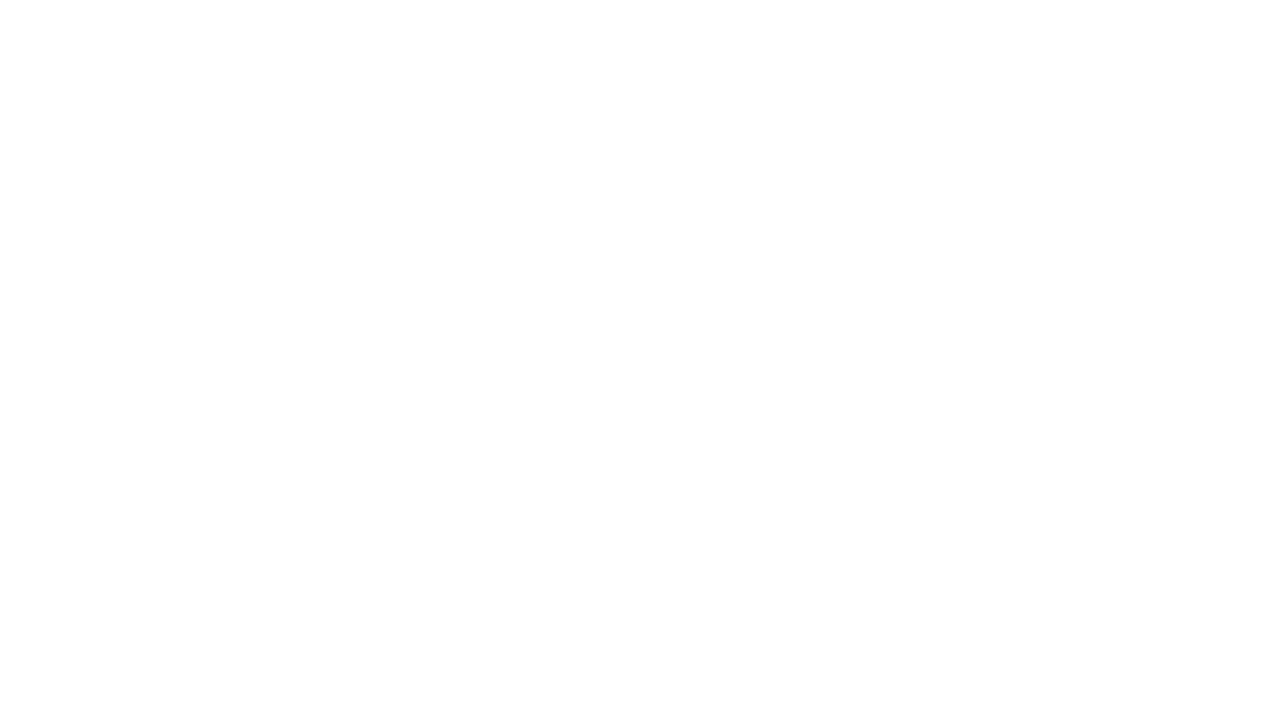

Scrolled window by 100px, total scroll position: 900px
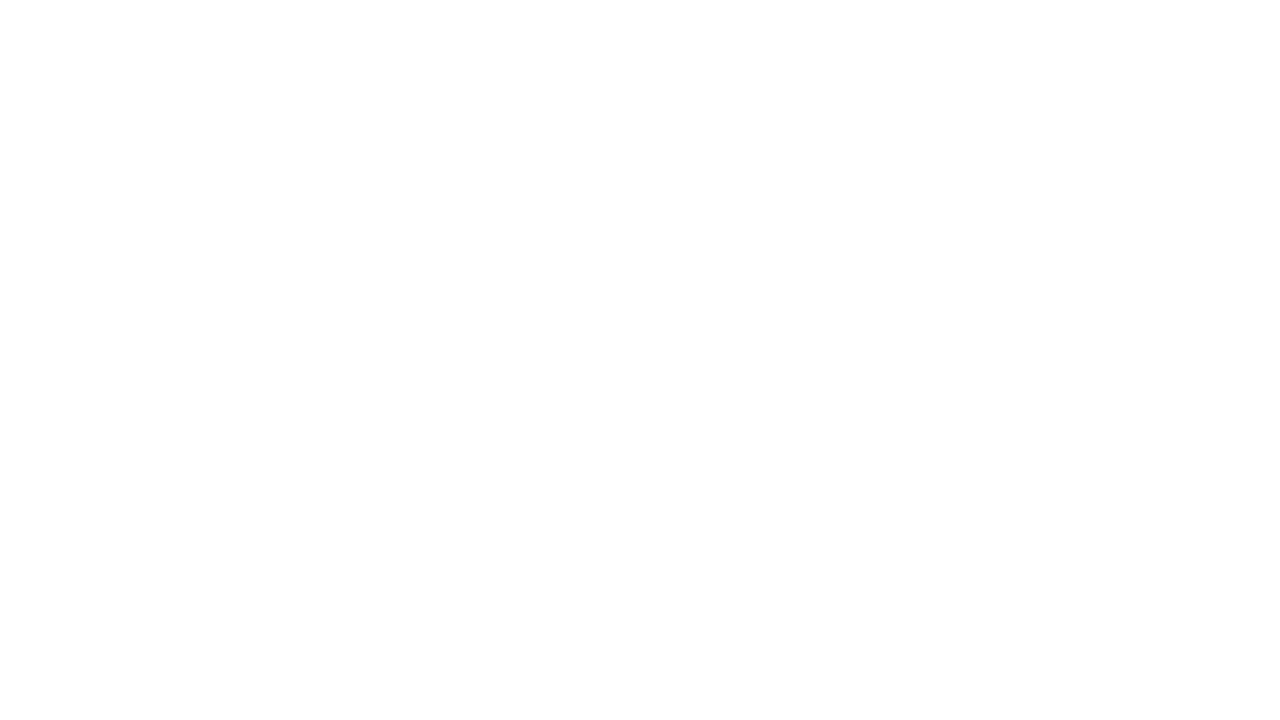

Scrolled window by 100px, total scroll position: 1000px
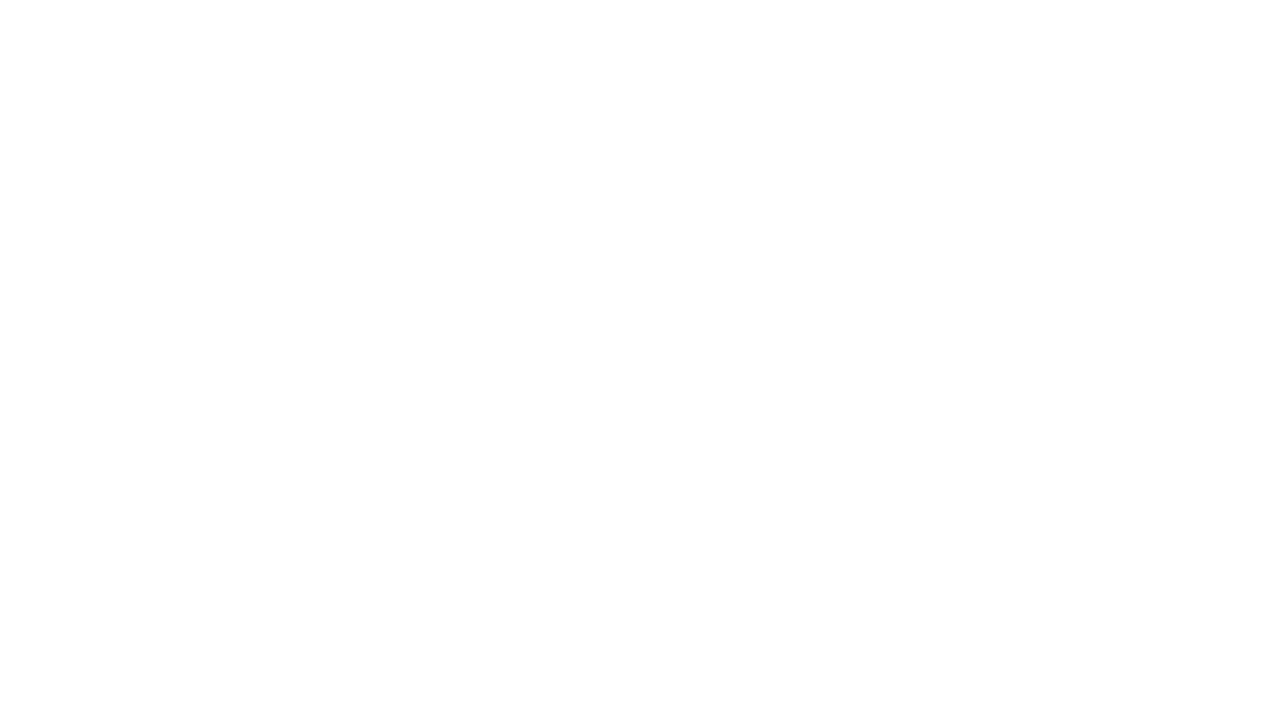

Scrolled window by 100px, total scroll position: 1100px
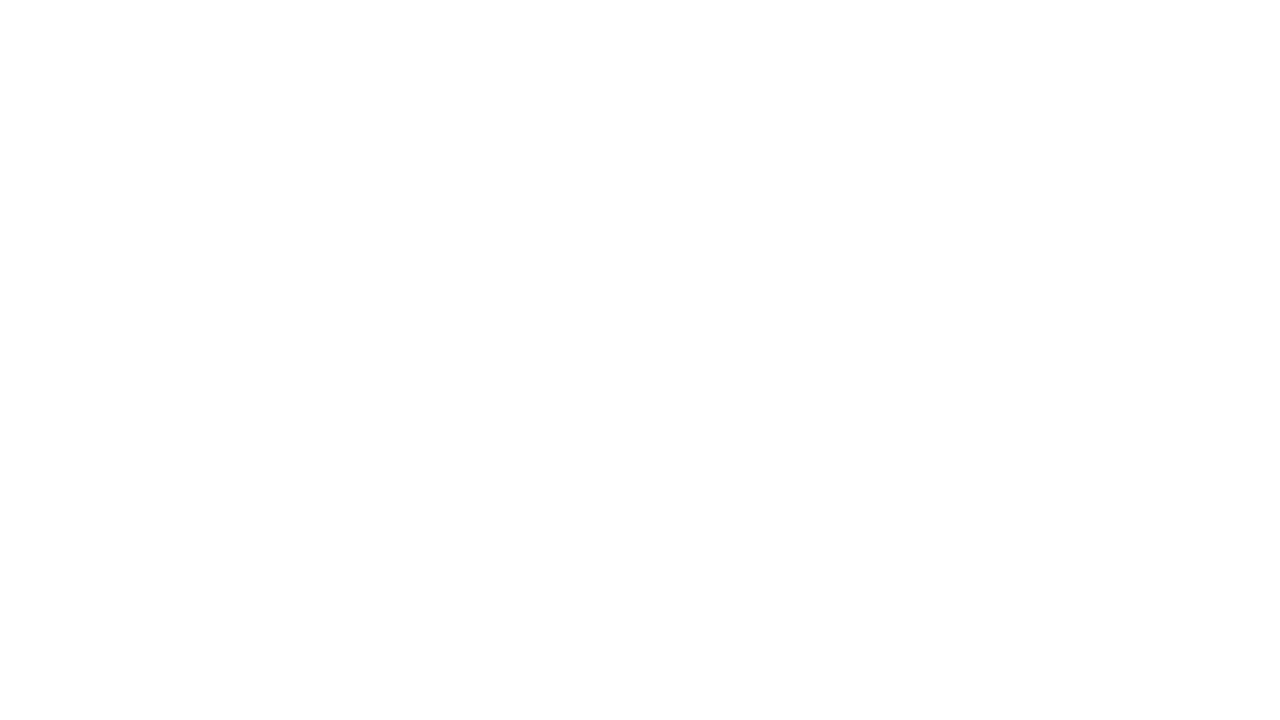

Scrolled window by 100px, total scroll position: 1200px
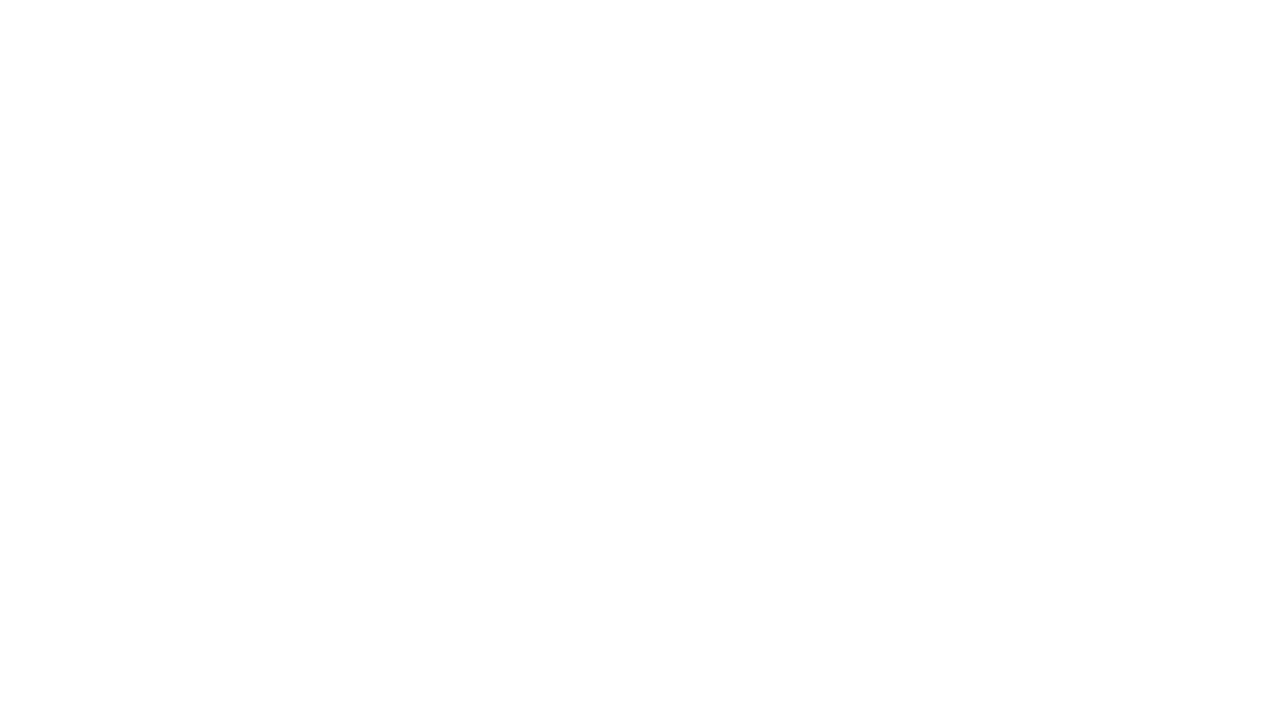

Scrolled window by 100px, total scroll position: 1300px
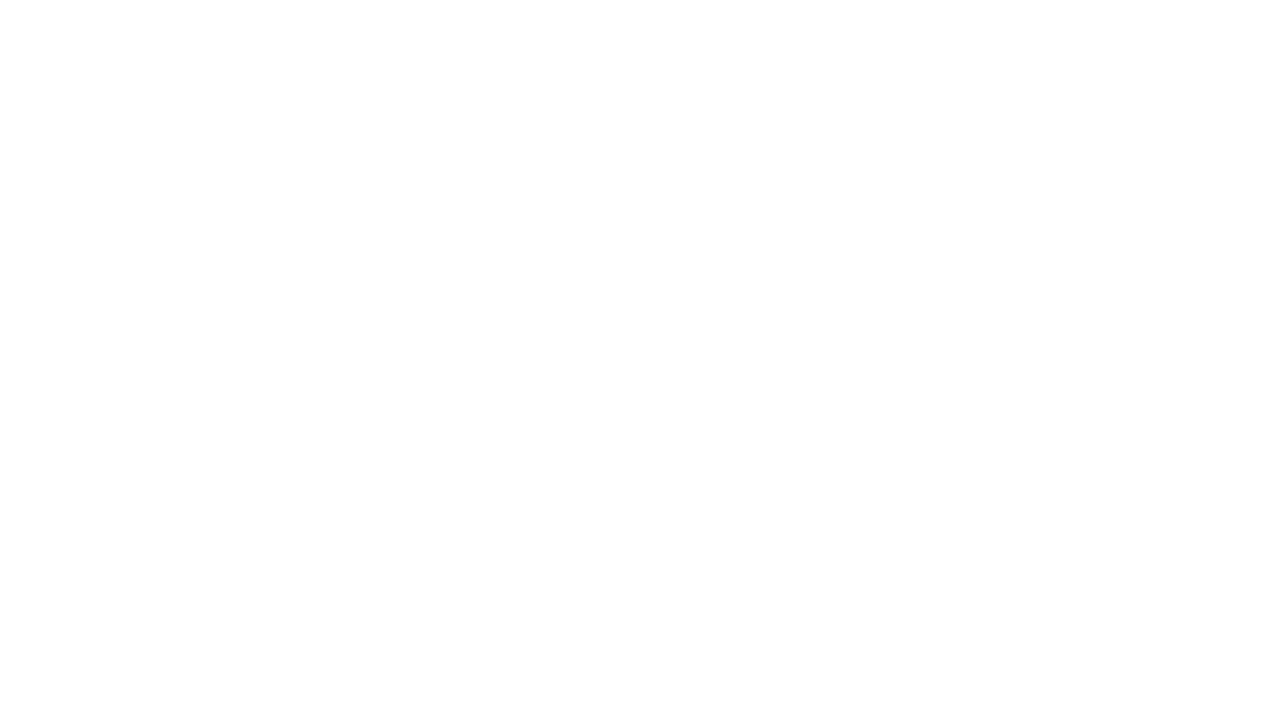

Scrolled window by 100px, total scroll position: 1400px
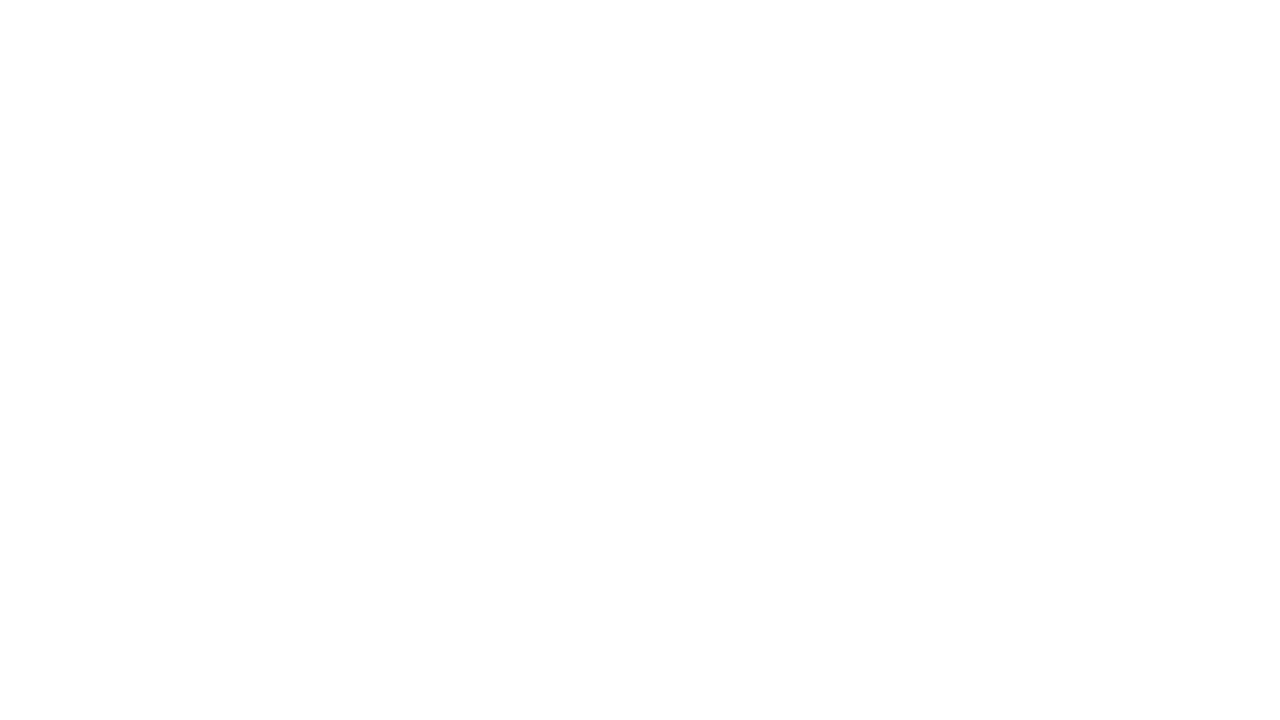

Scrolled window by 100px, total scroll position: 1500px
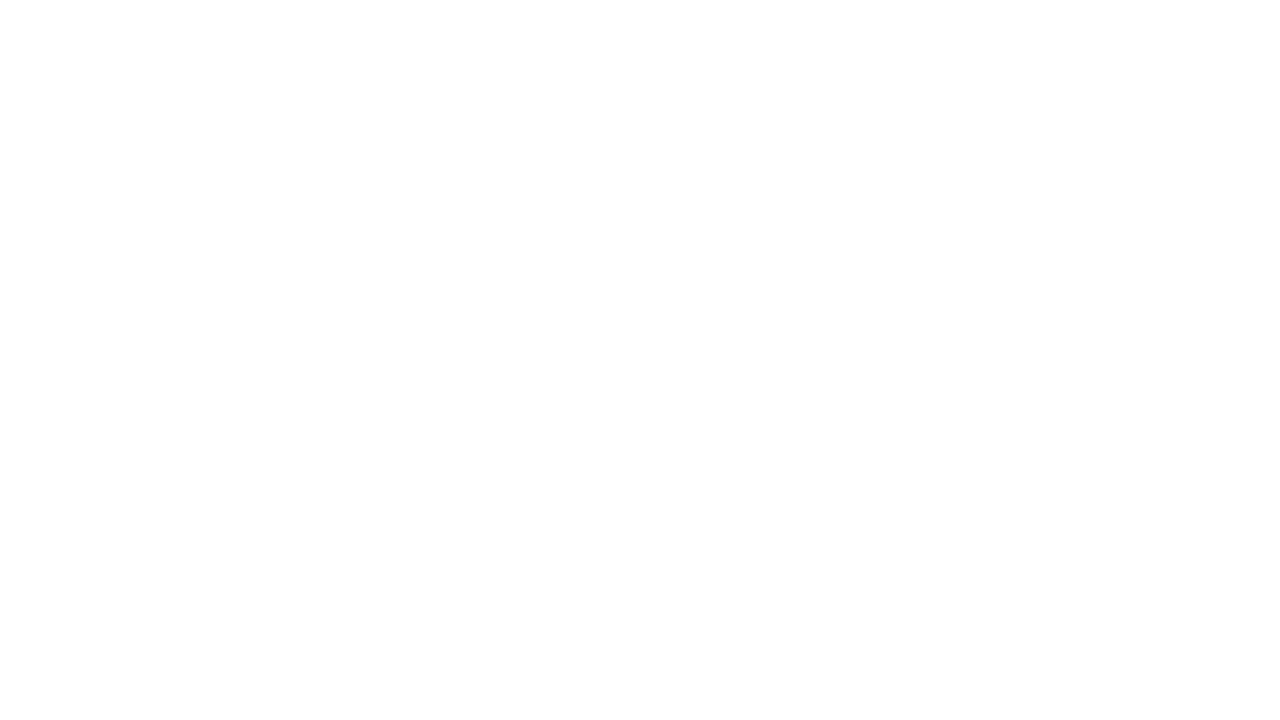

Scrolled window by 100px, total scroll position: 1600px
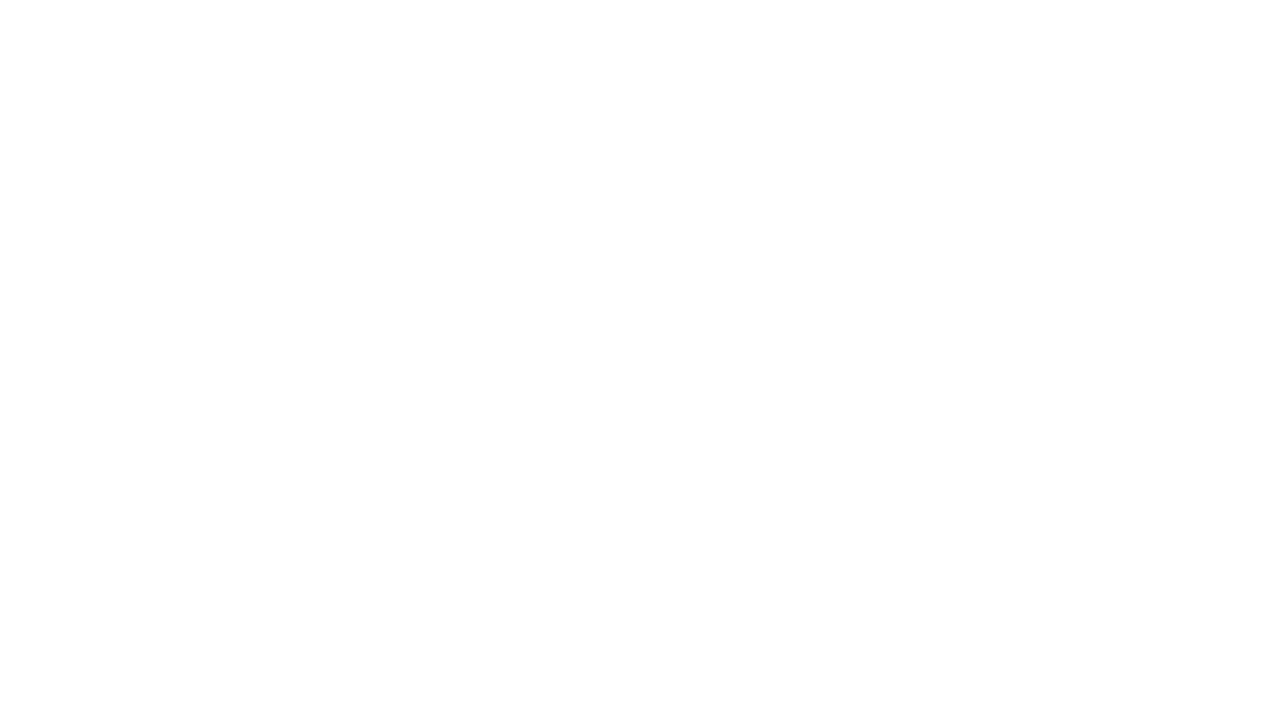

Scrolled window by 100px, total scroll position: 1700px
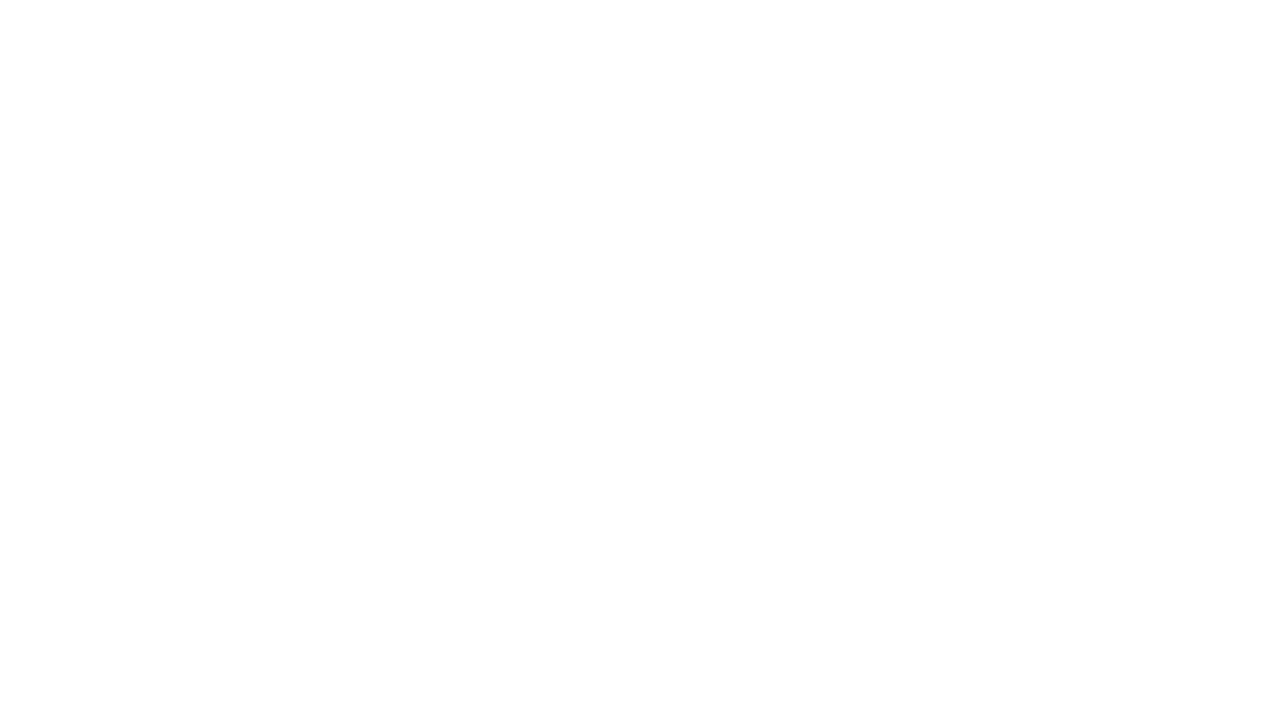

Scrolled window by 100px, total scroll position: 1800px
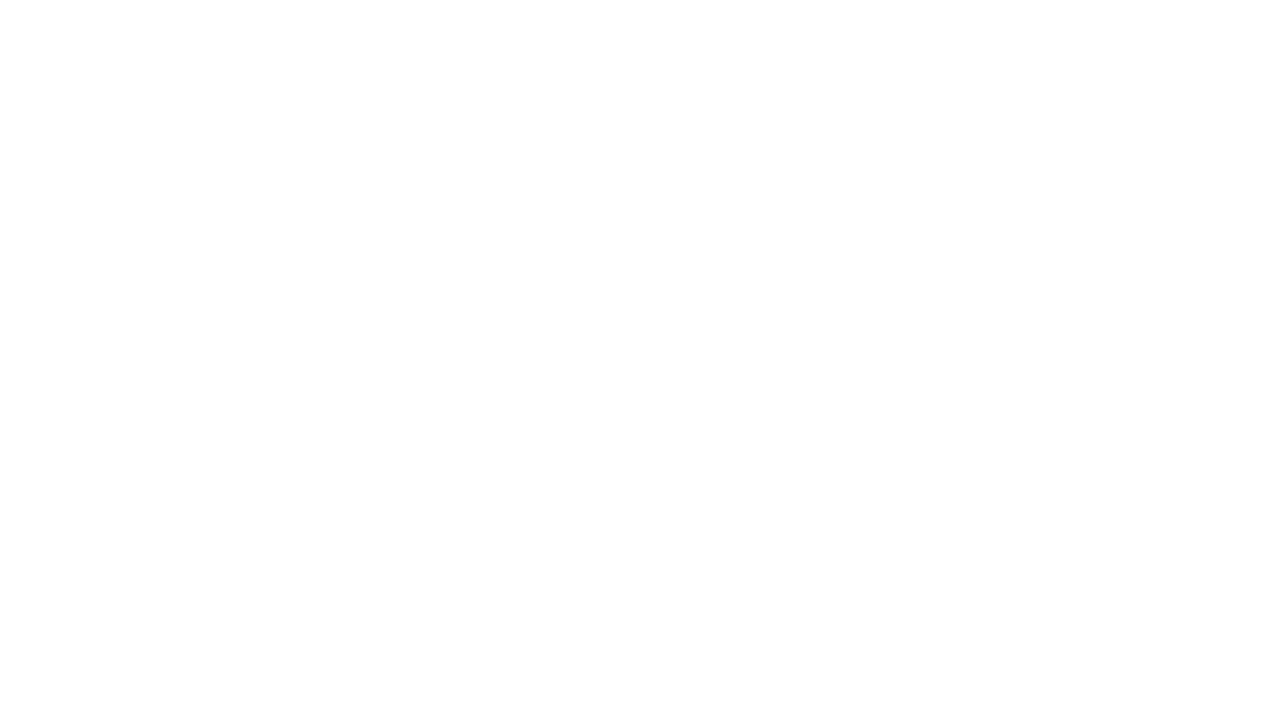

Scrolled window by 100px, total scroll position: 1900px
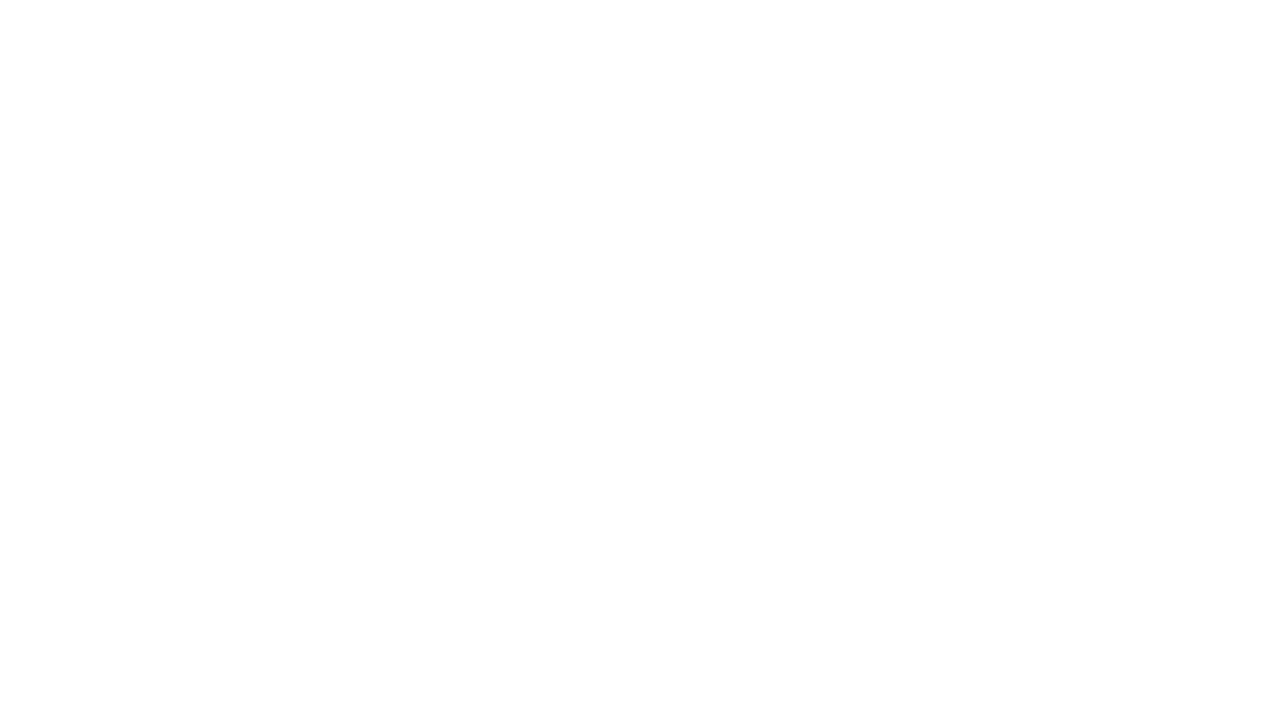

Scrolled window by 100px, total scroll position: 2000px
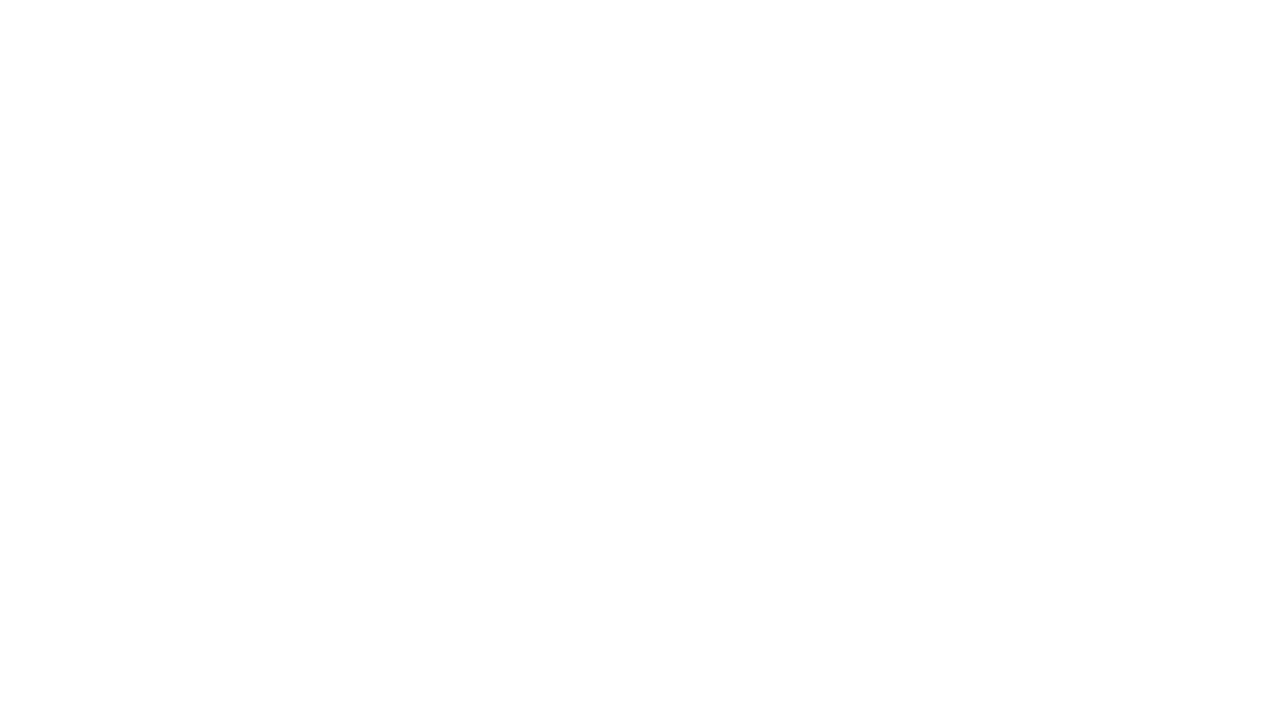

Scrolled window by 100px, total scroll position: 2100px
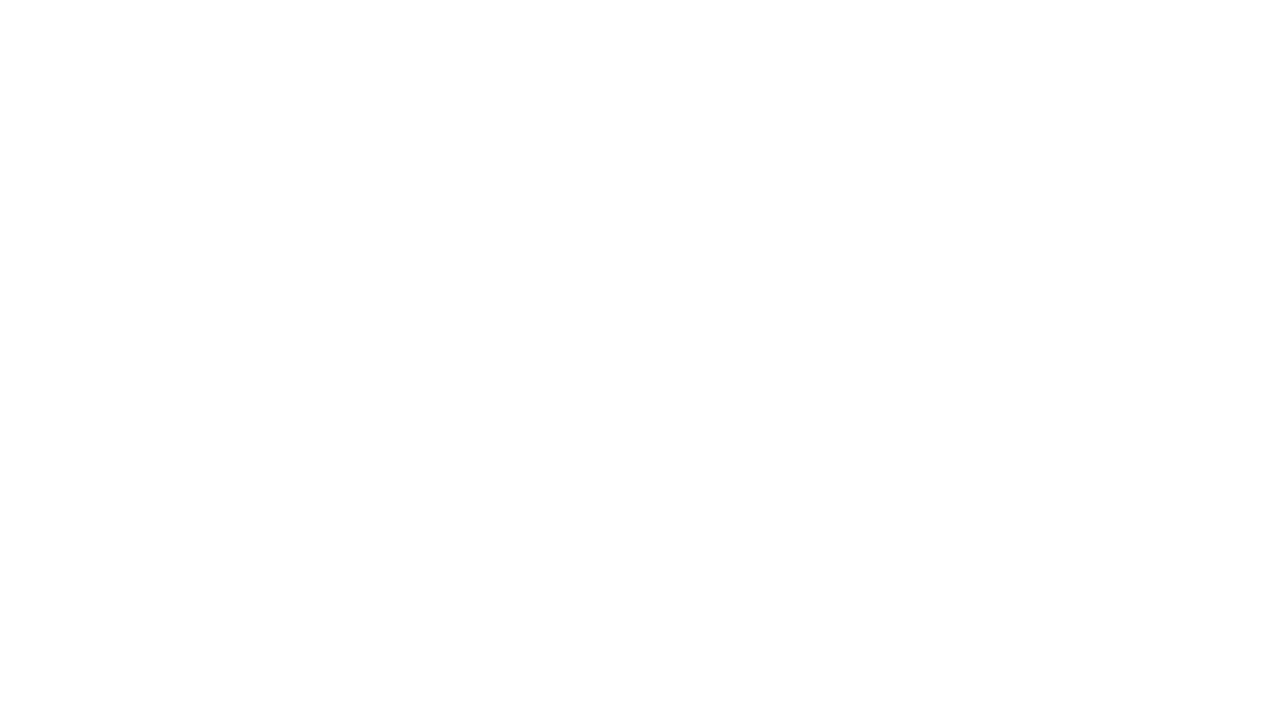

Scrolled window by 100px, total scroll position: 2200px
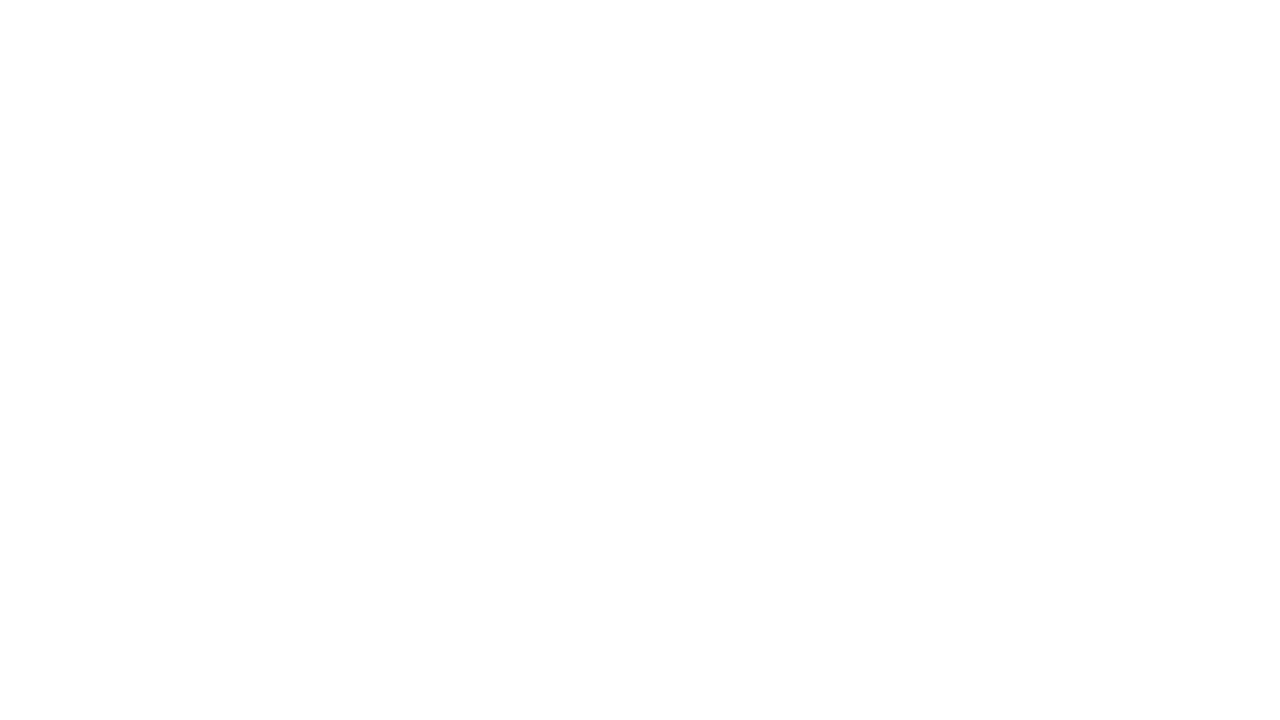

Scrolled window by 100px, total scroll position: 2300px
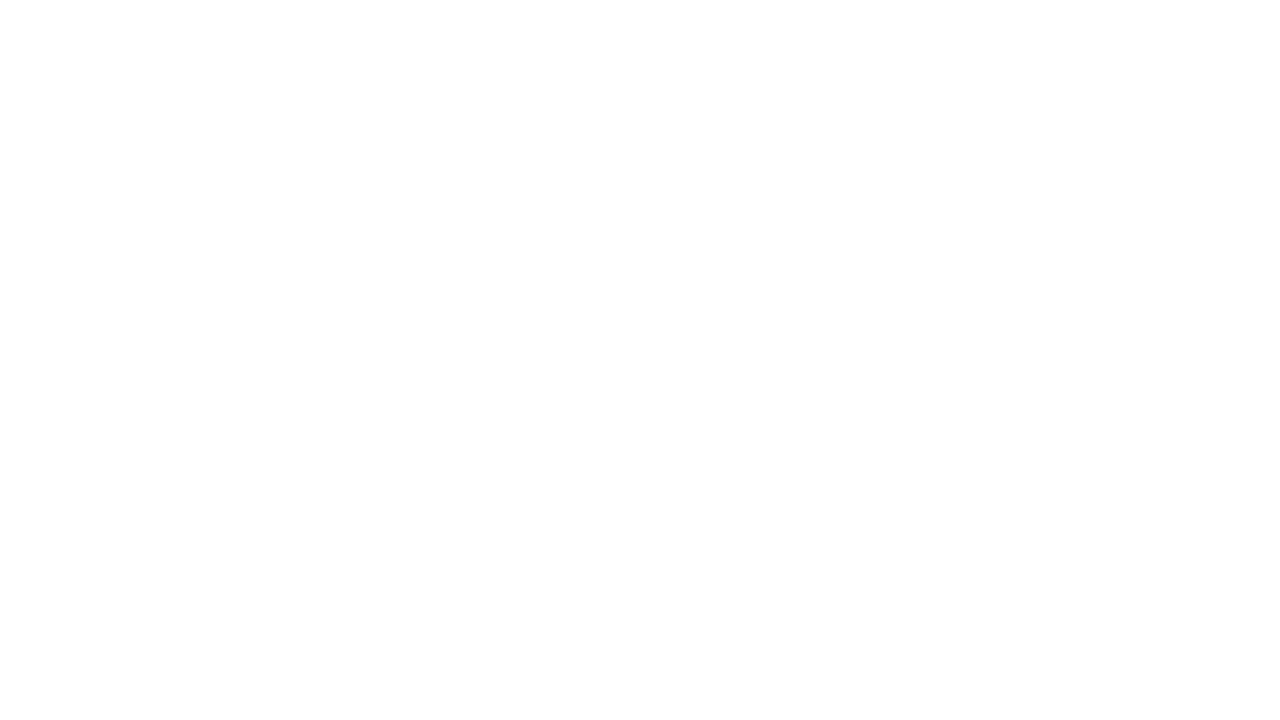

Scrolled window by 100px, total scroll position: 2400px
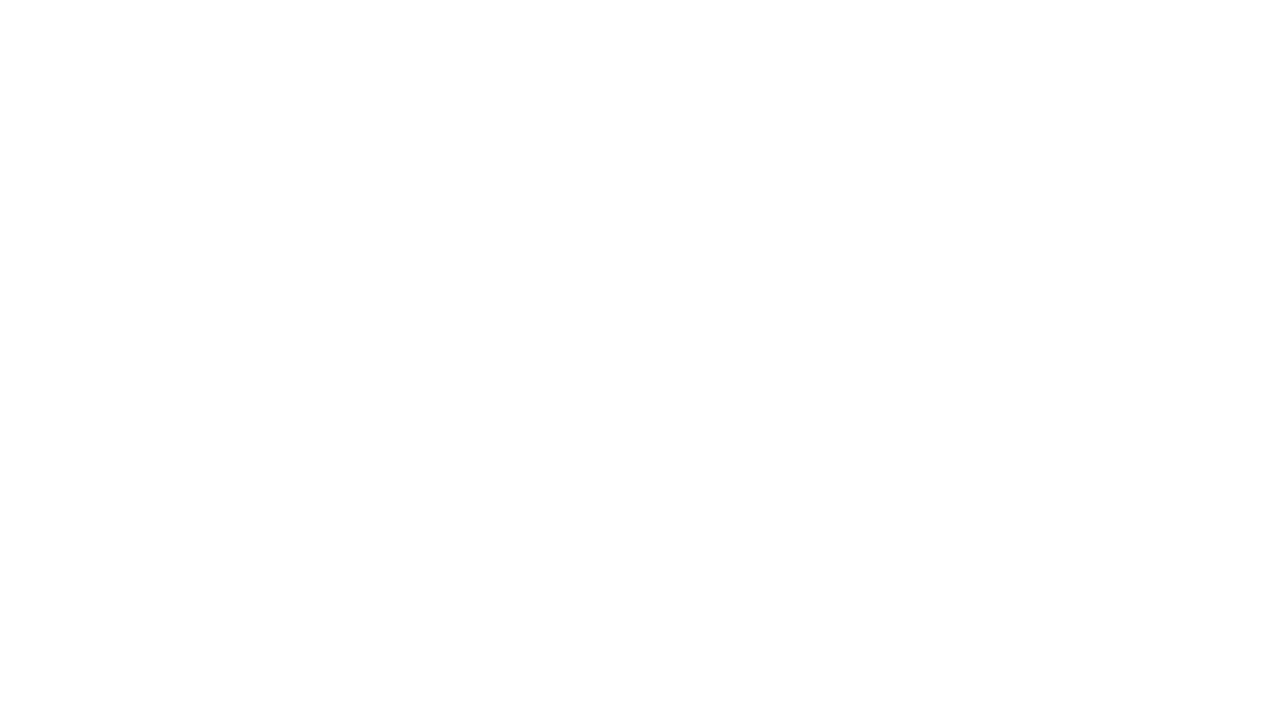

Scrolled window by 100px, total scroll position: 2500px
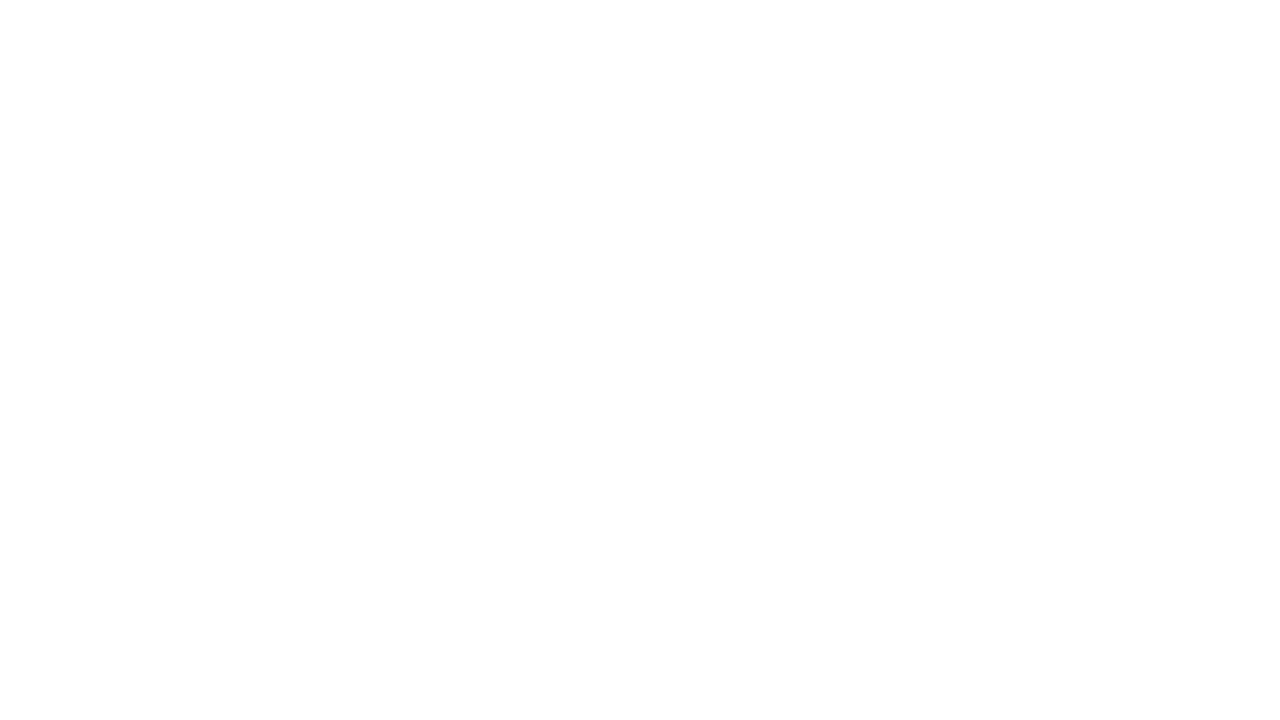

Scrolled window by 100px, total scroll position: 2600px
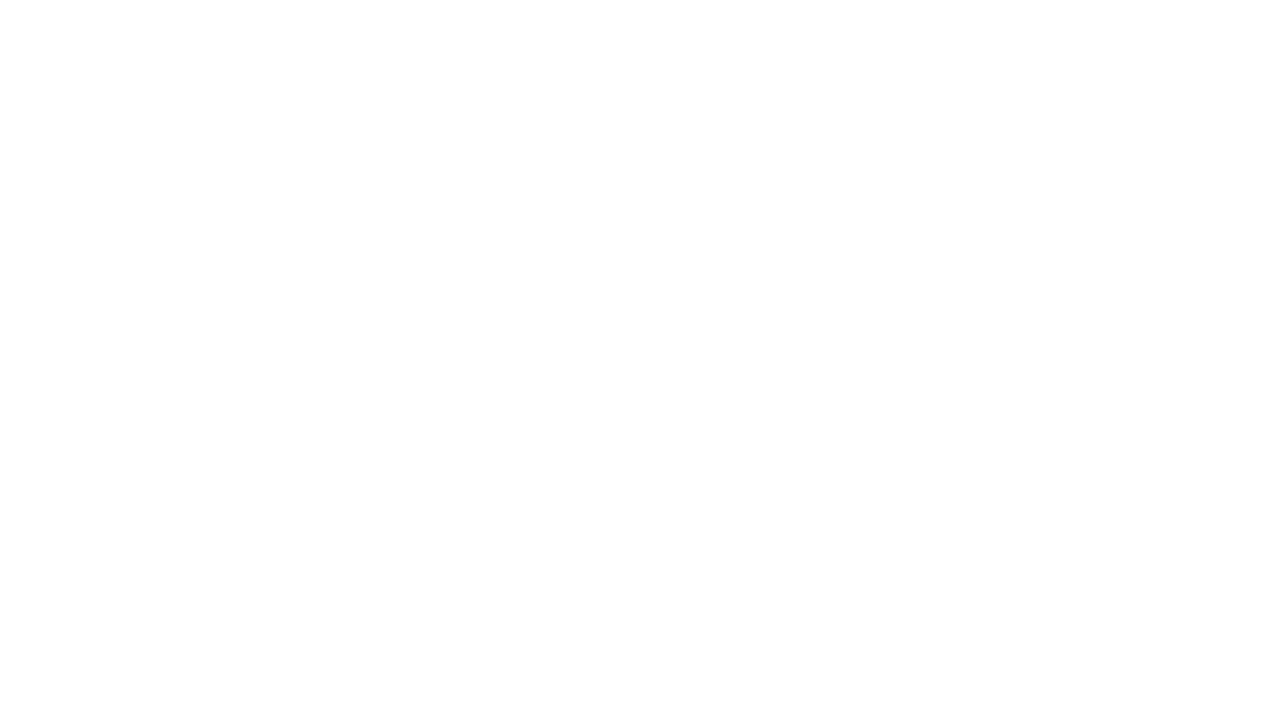

Scrolled window by 100px, total scroll position: 2700px
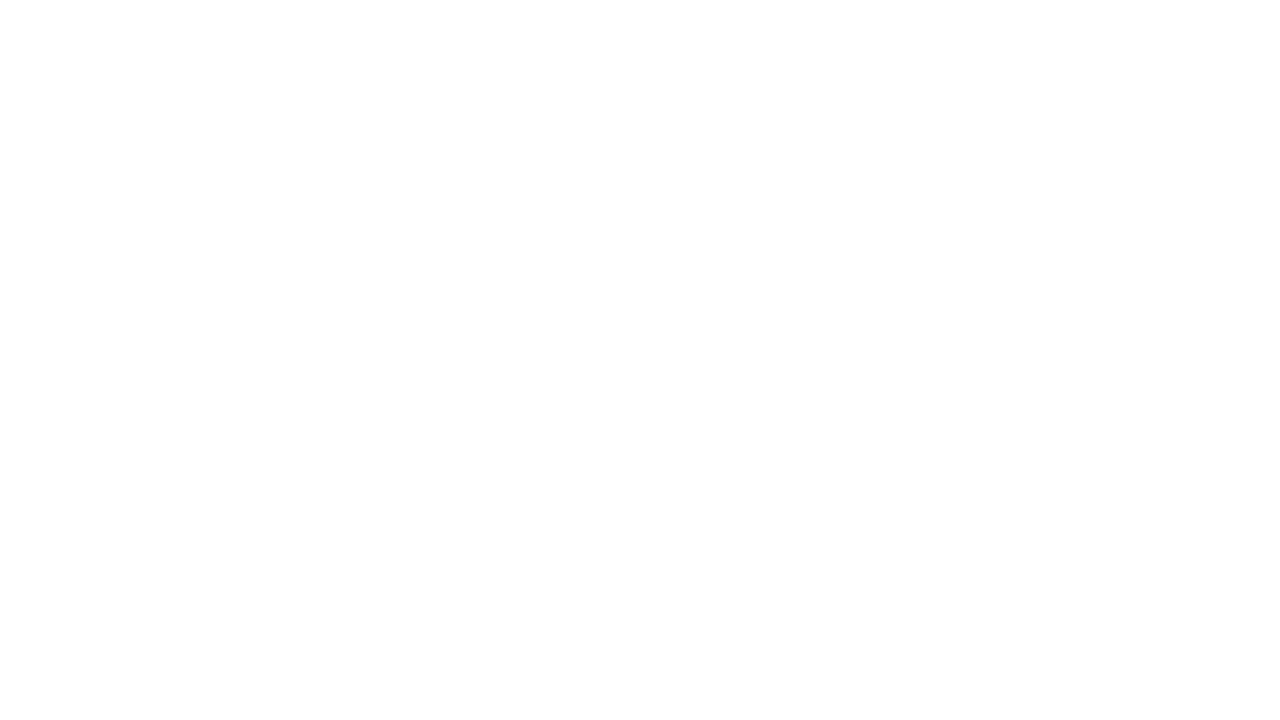

Scrolled window by 100px, total scroll position: 2800px
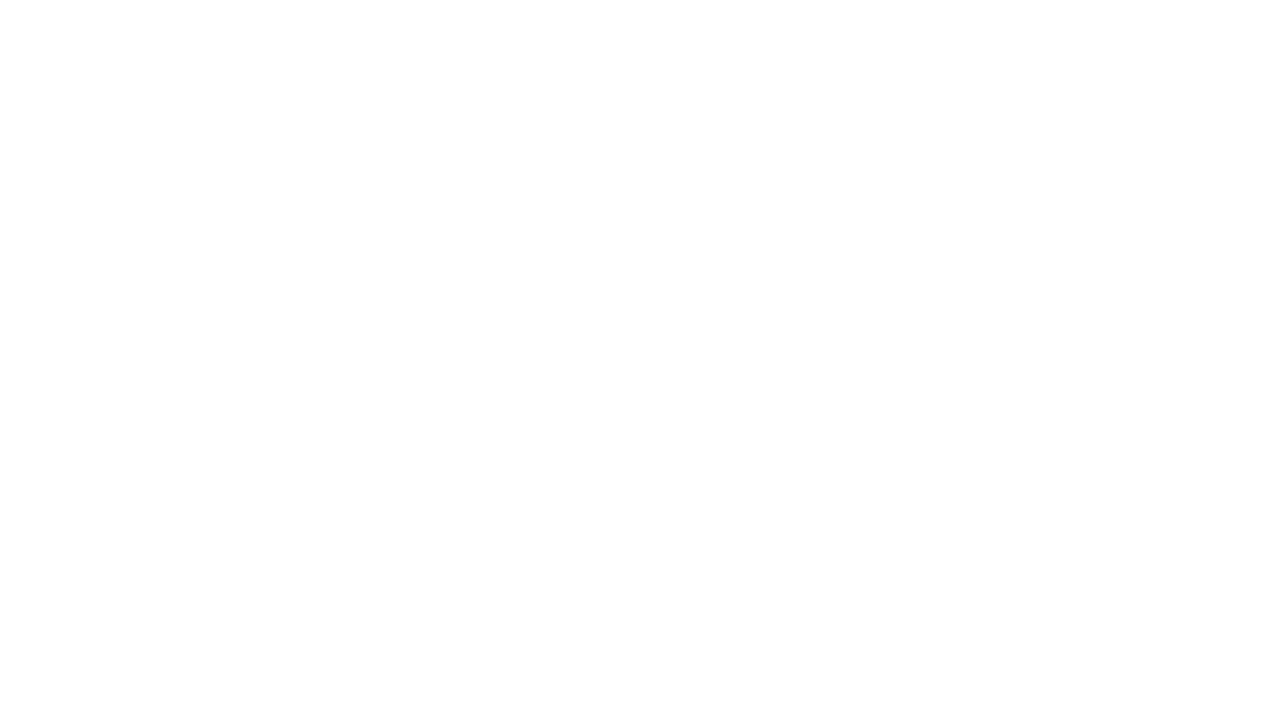

Scrolled window by 100px, total scroll position: 2900px
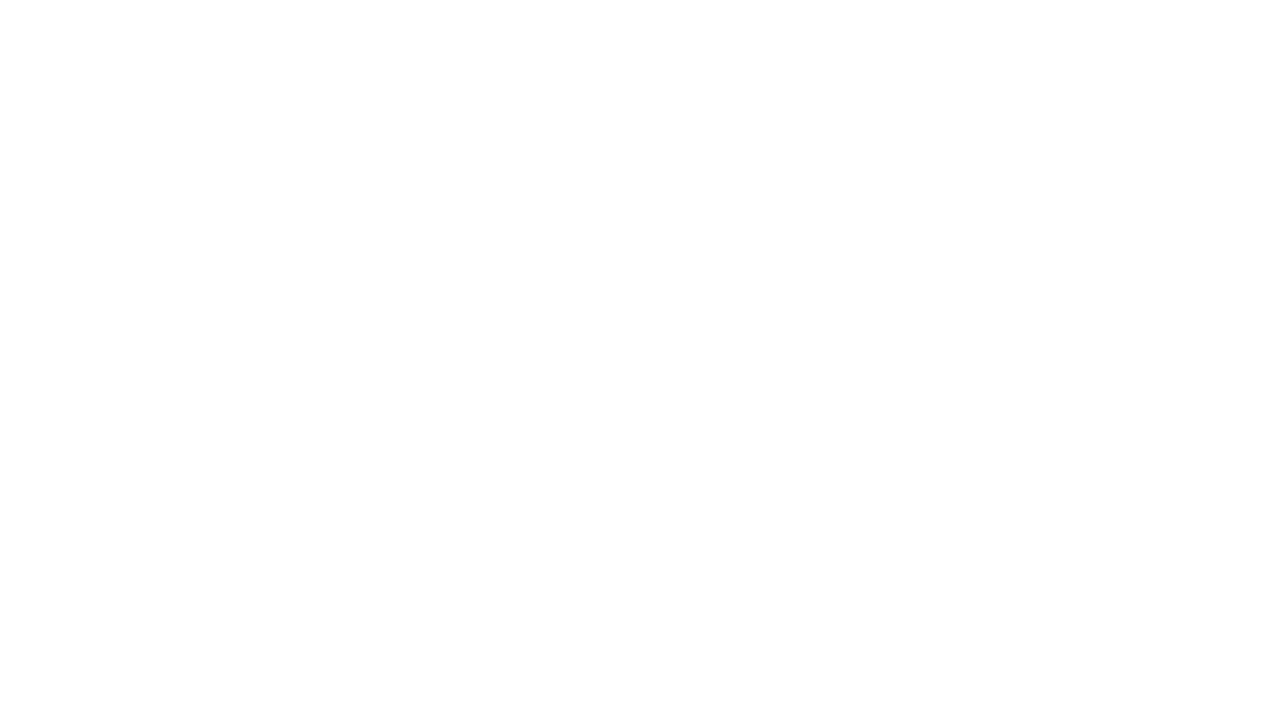

Scrolled window by 100px, total scroll position: 3000px
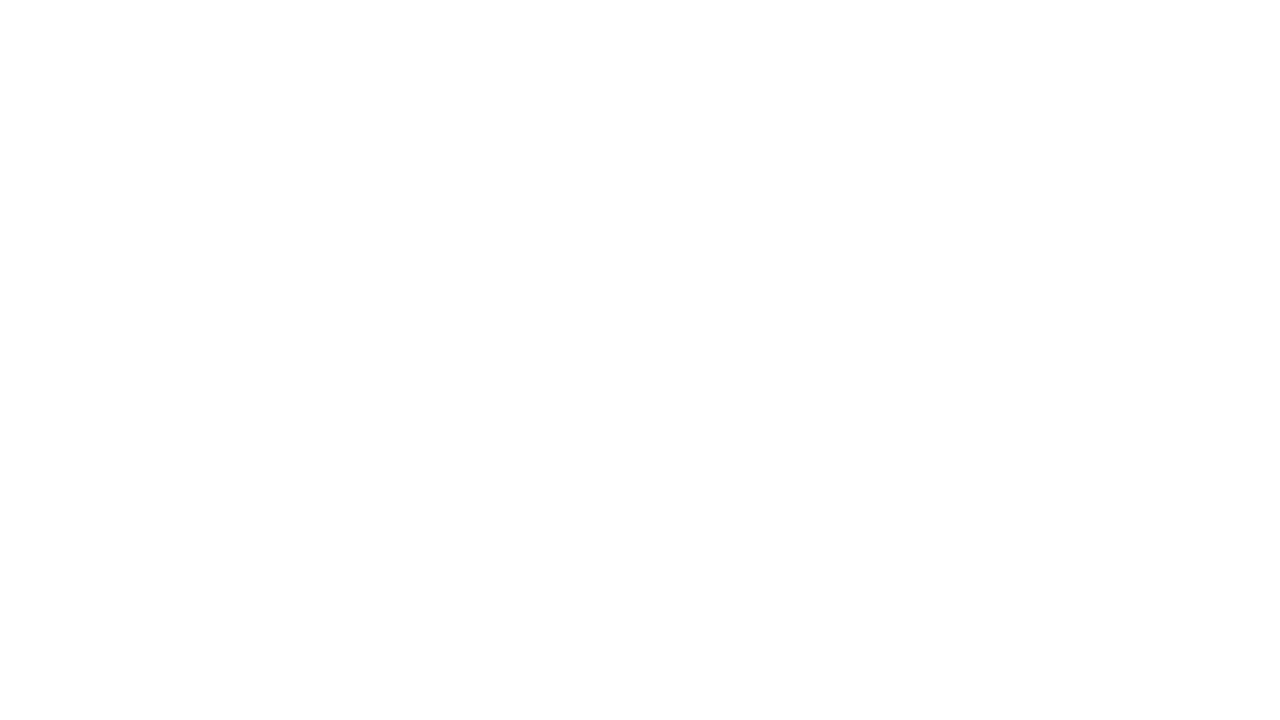

Scrolled window by 100px, total scroll position: 3100px
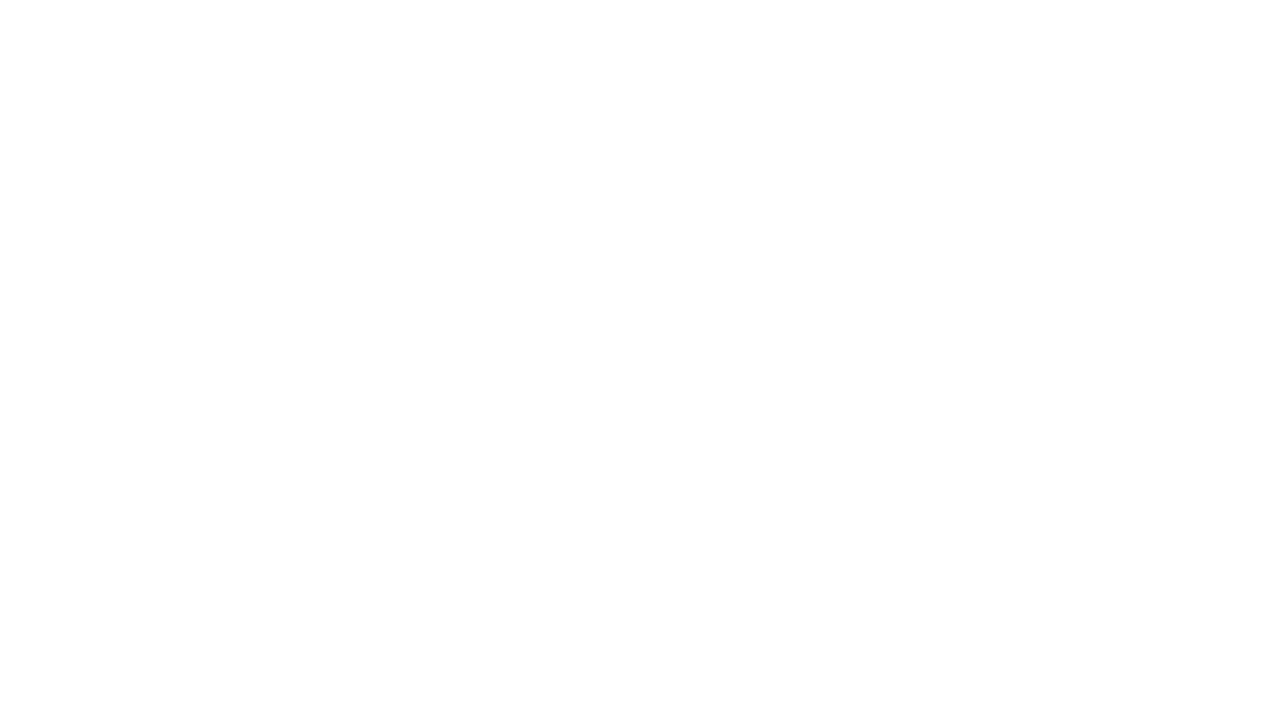

Scrolled window by 100px, total scroll position: 3200px
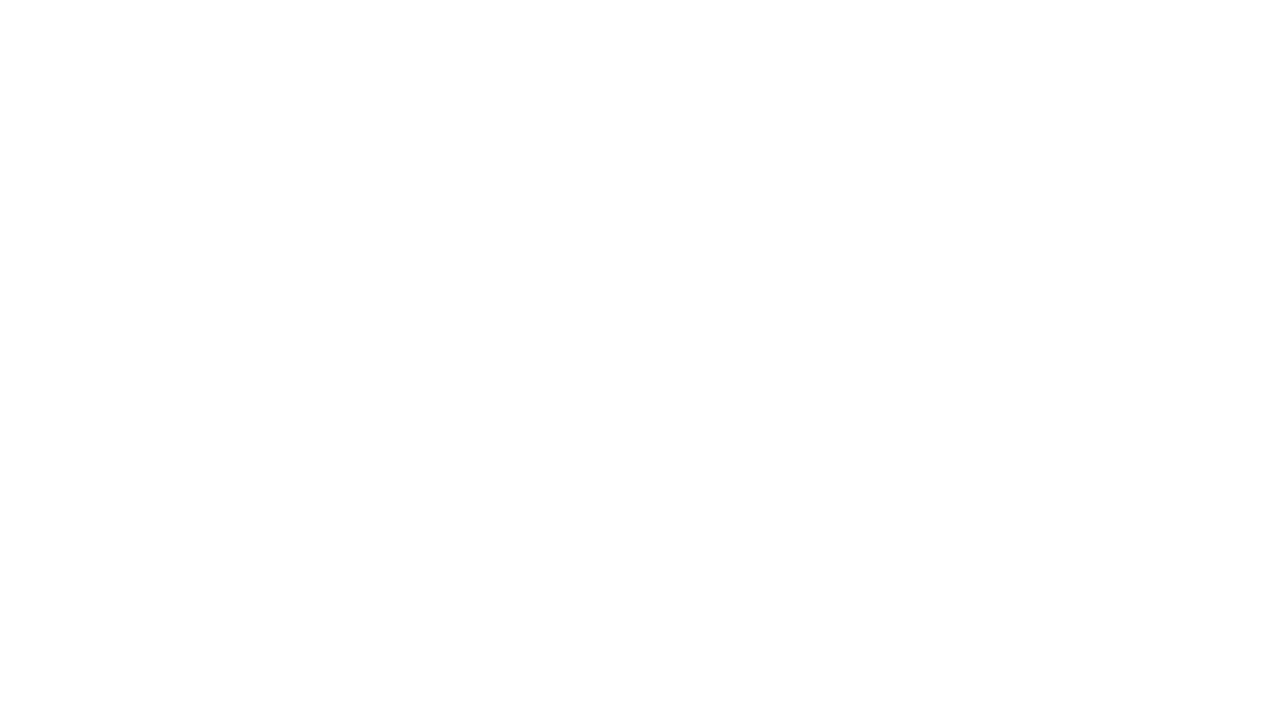

Scrolled window by 100px, total scroll position: 3300px
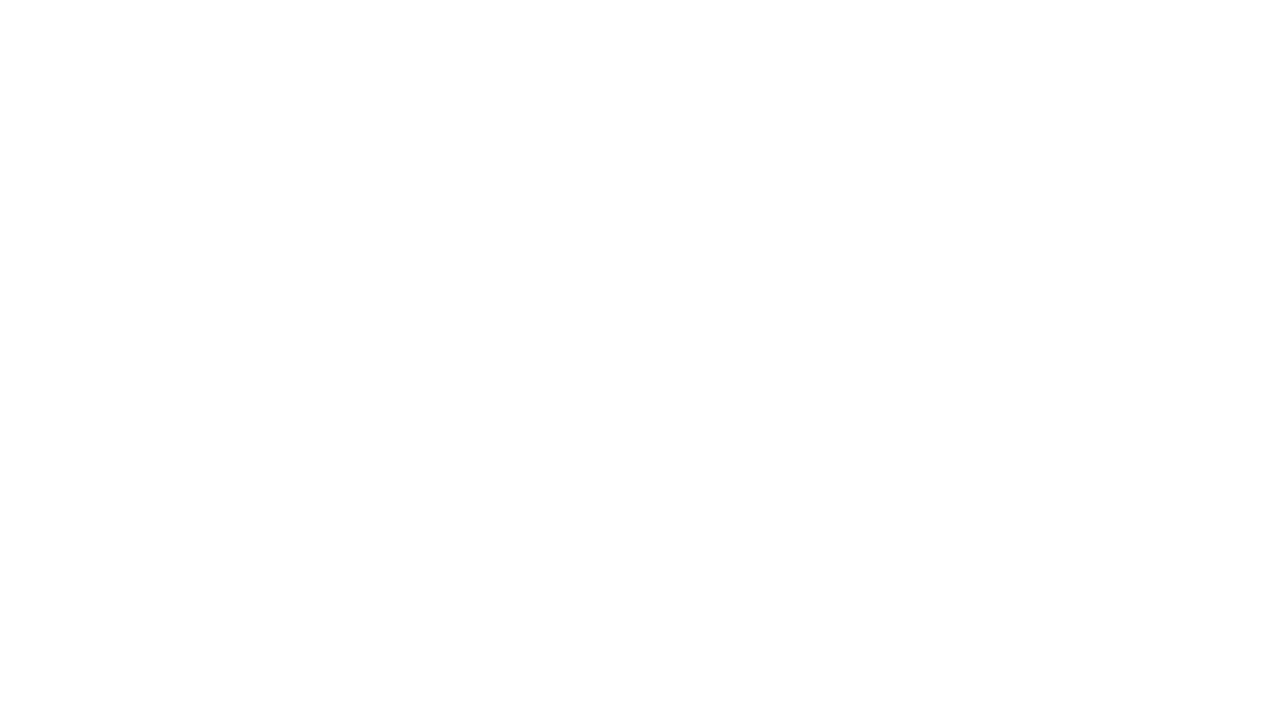

Scrolled window by 100px, total scroll position: 3400px
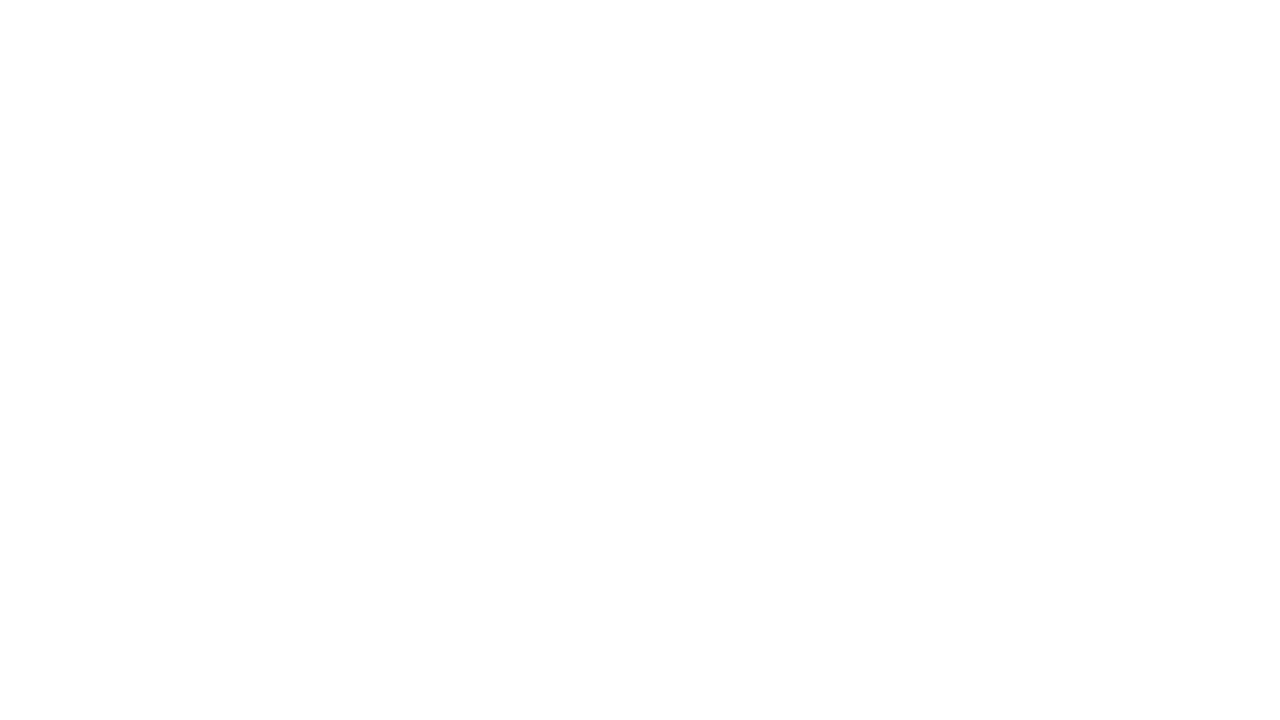

Scrolled window by 100px, total scroll position: 3500px
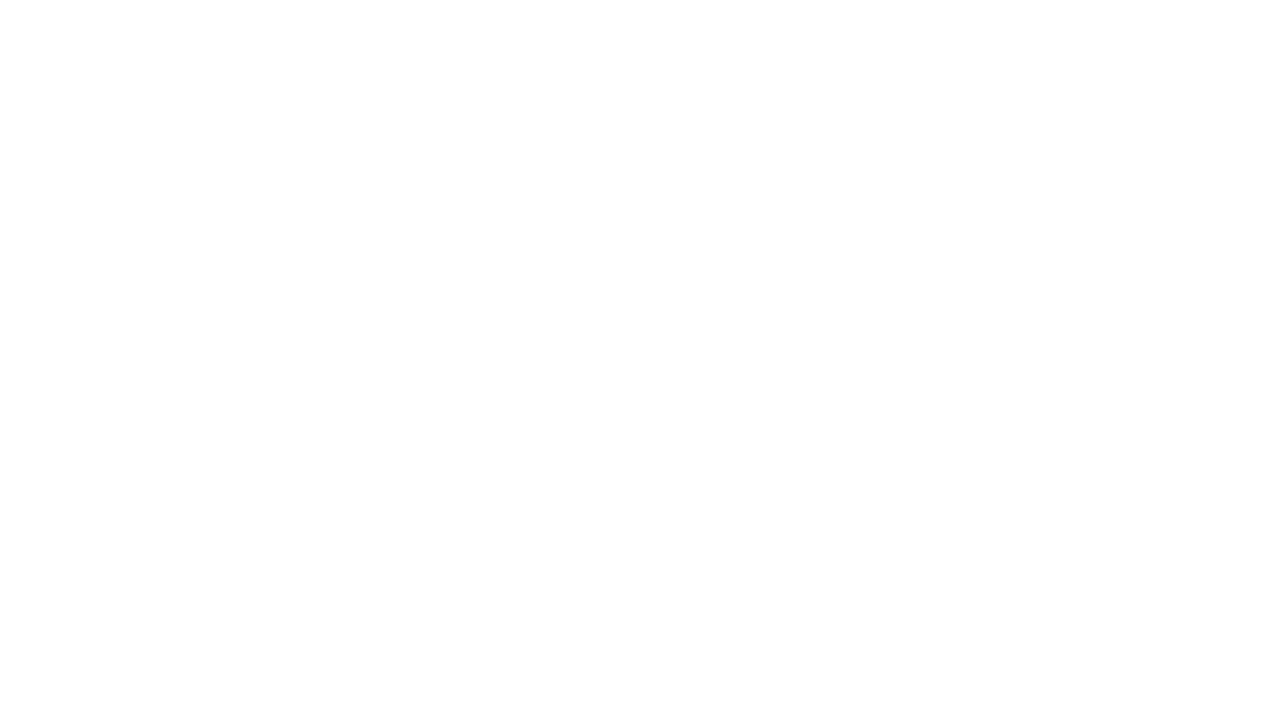

Scrolled window by 100px, total scroll position: 3600px
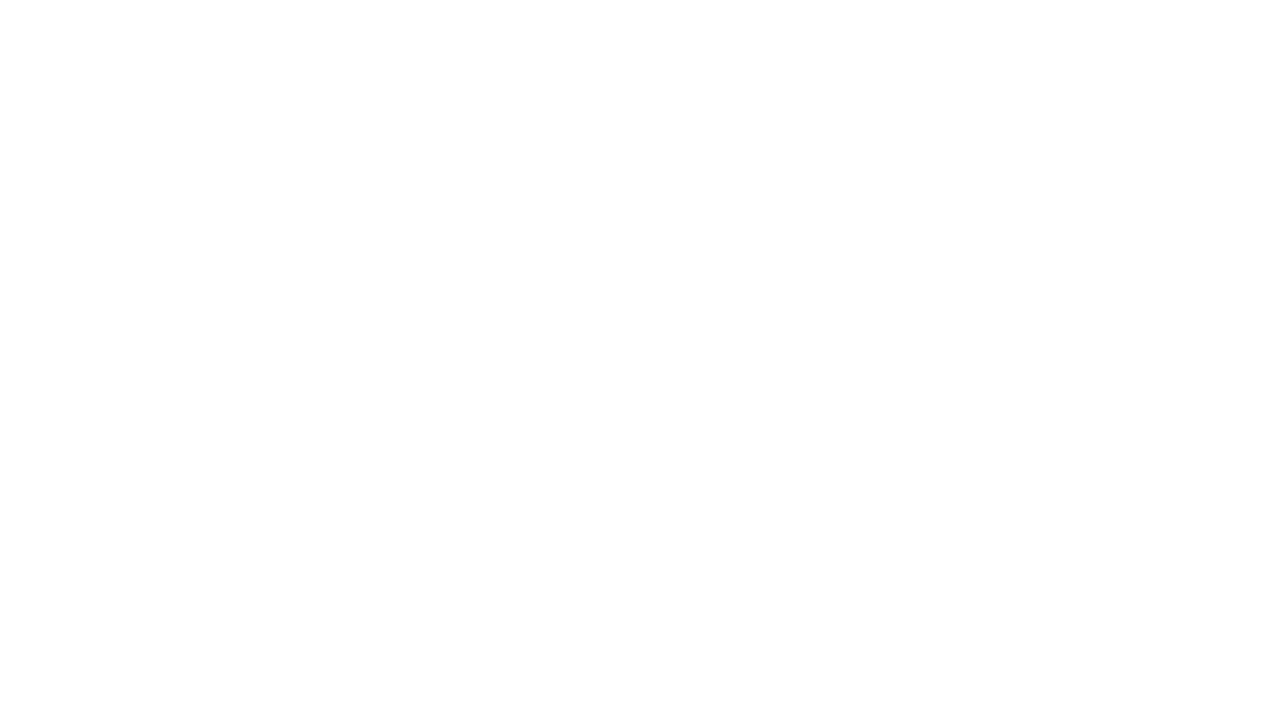

Scrolled window by 100px, total scroll position: 3700px
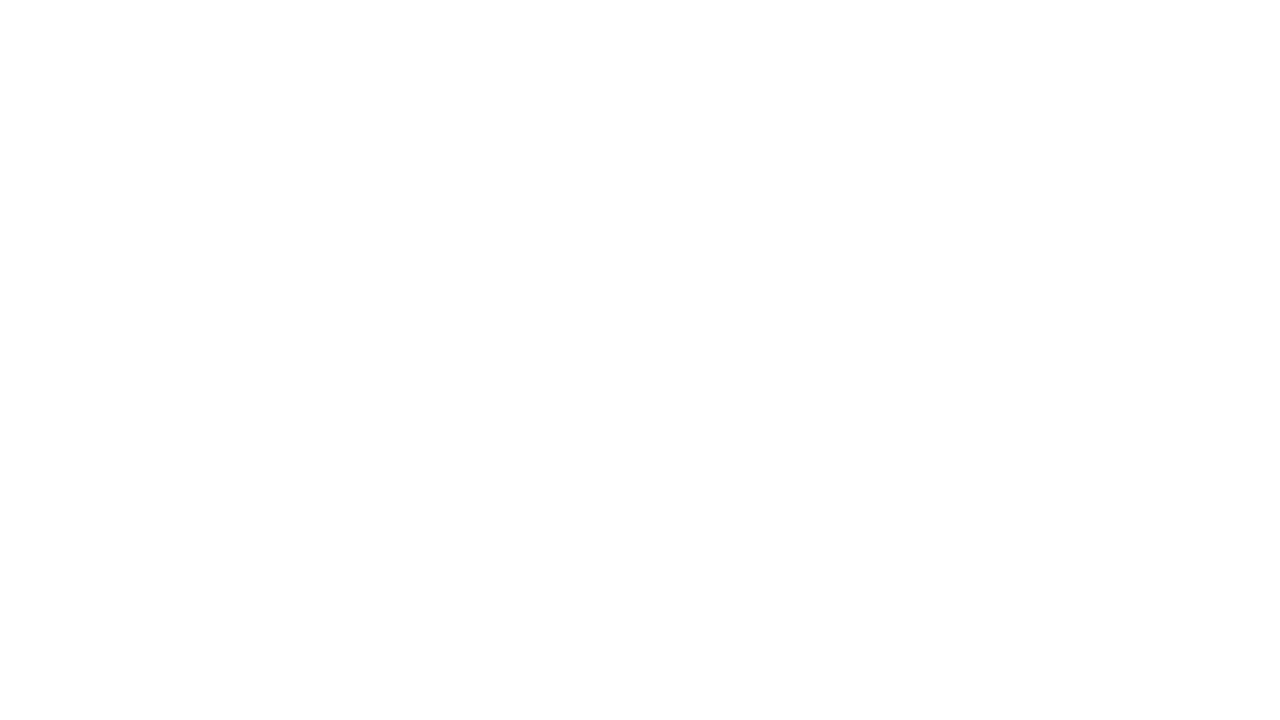

Scrolled window by 100px, total scroll position: 3800px
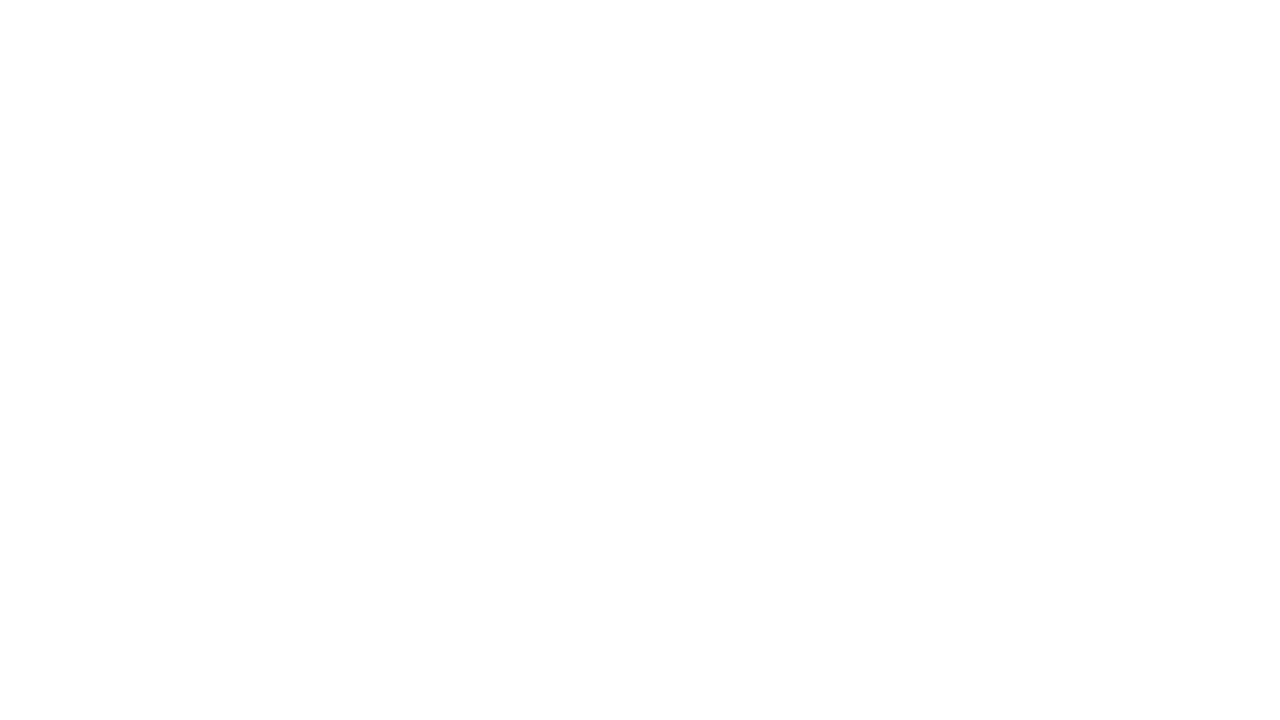

Scrolled window by 100px, total scroll position: 3900px
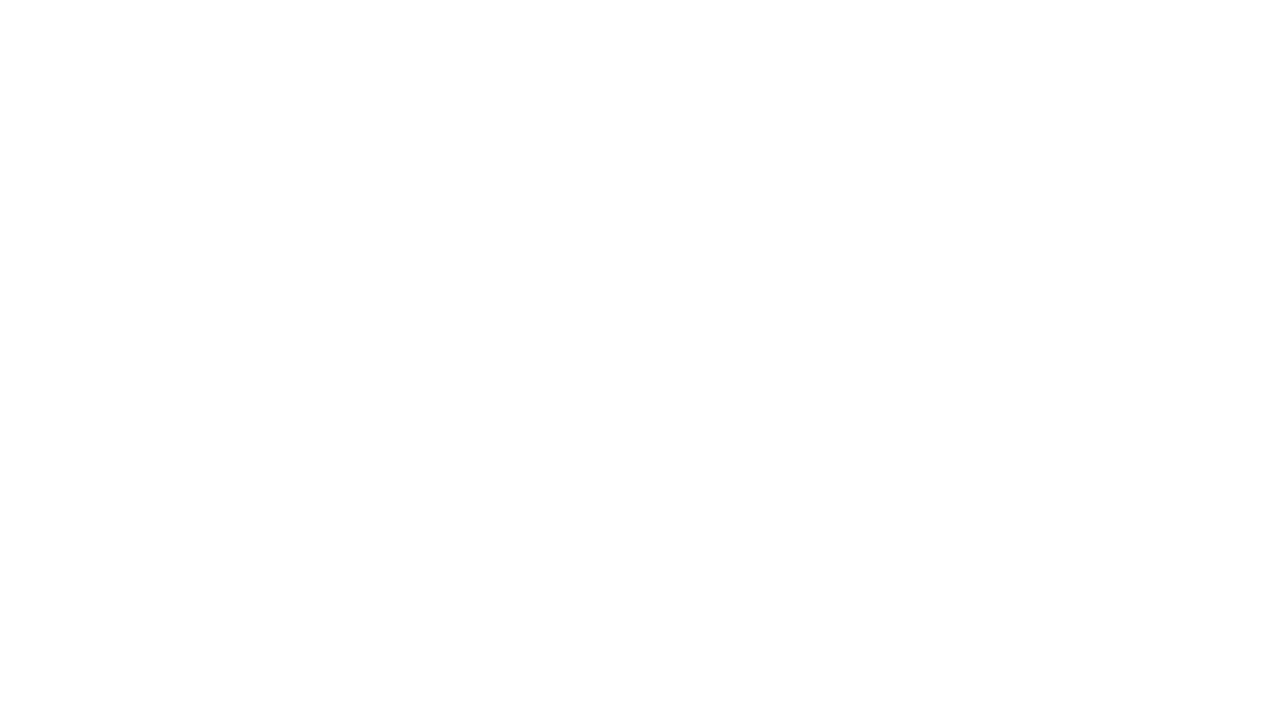

Scrolled window by 100px, total scroll position: 4000px
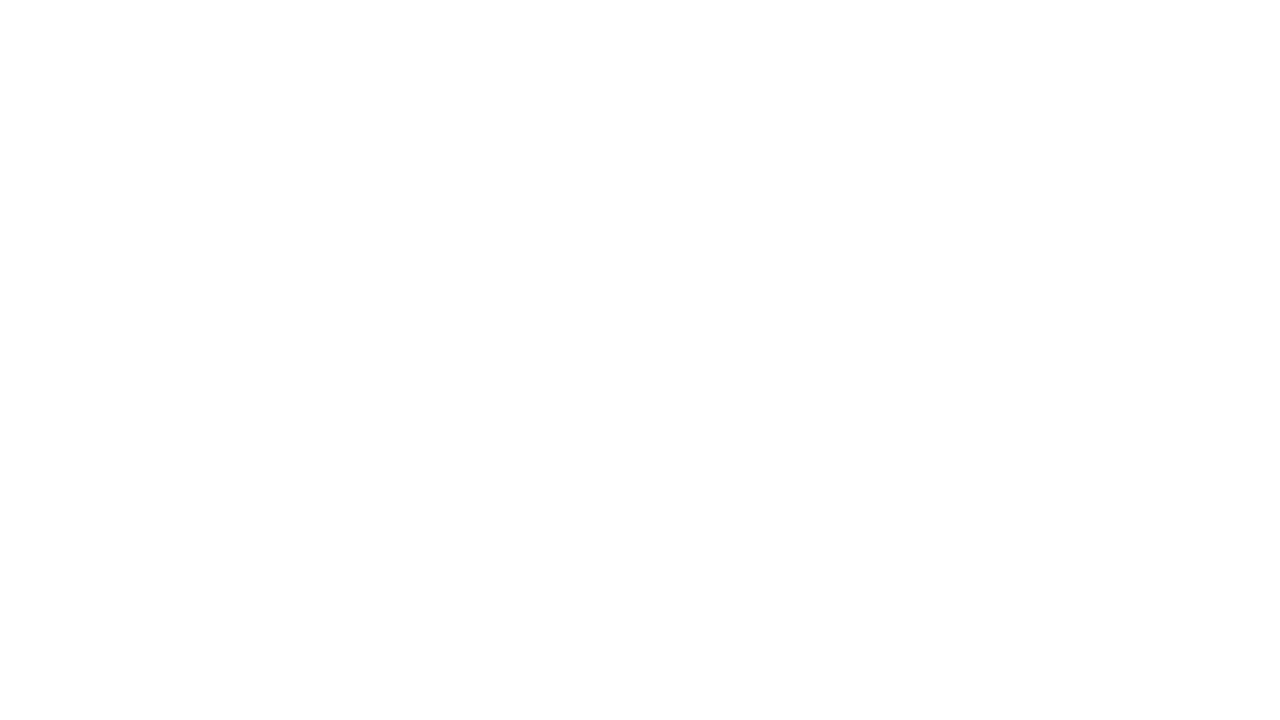

Scrolled window by 100px, total scroll position: 4100px
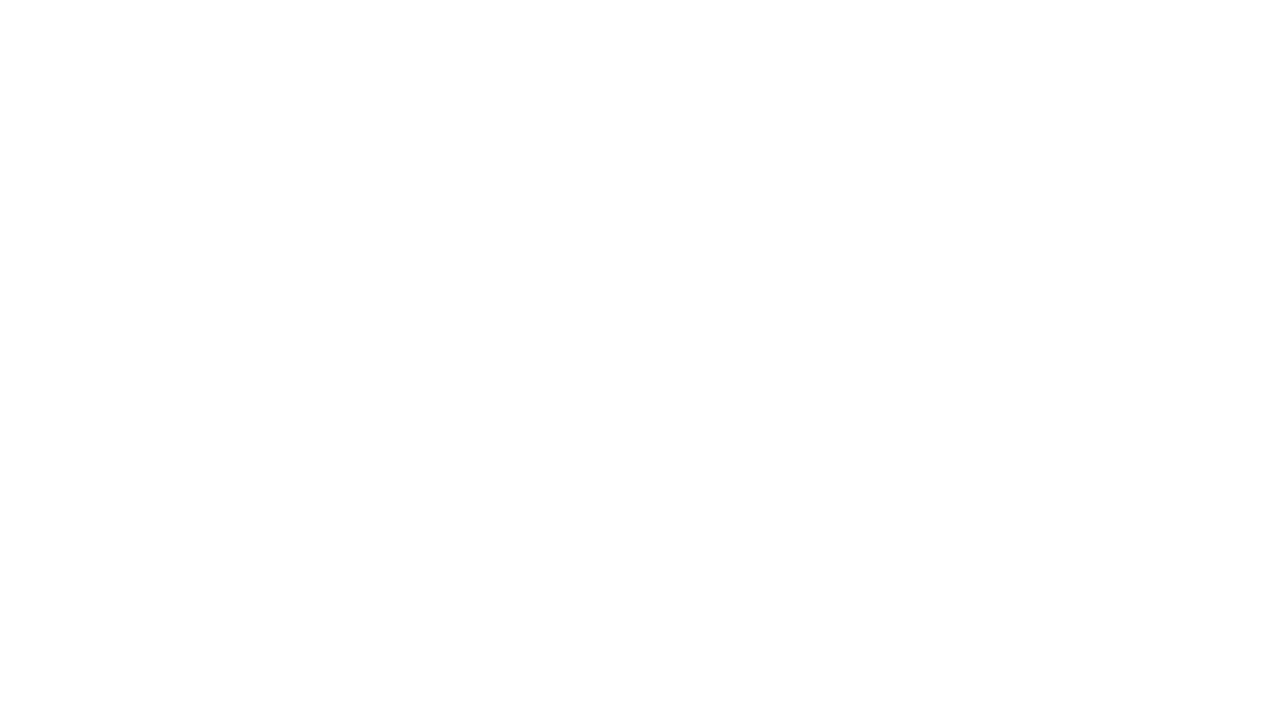

Scrolled window by 100px, total scroll position: 4200px
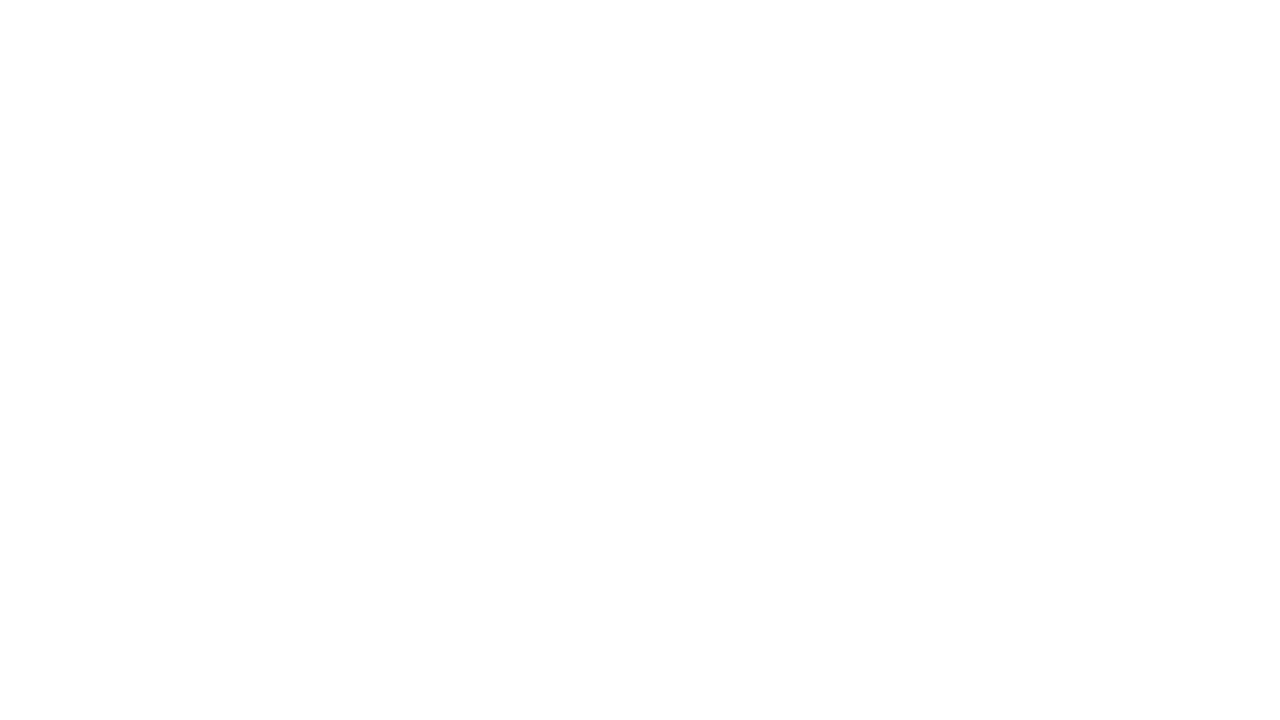

Scrolled window by 100px, total scroll position: 4300px
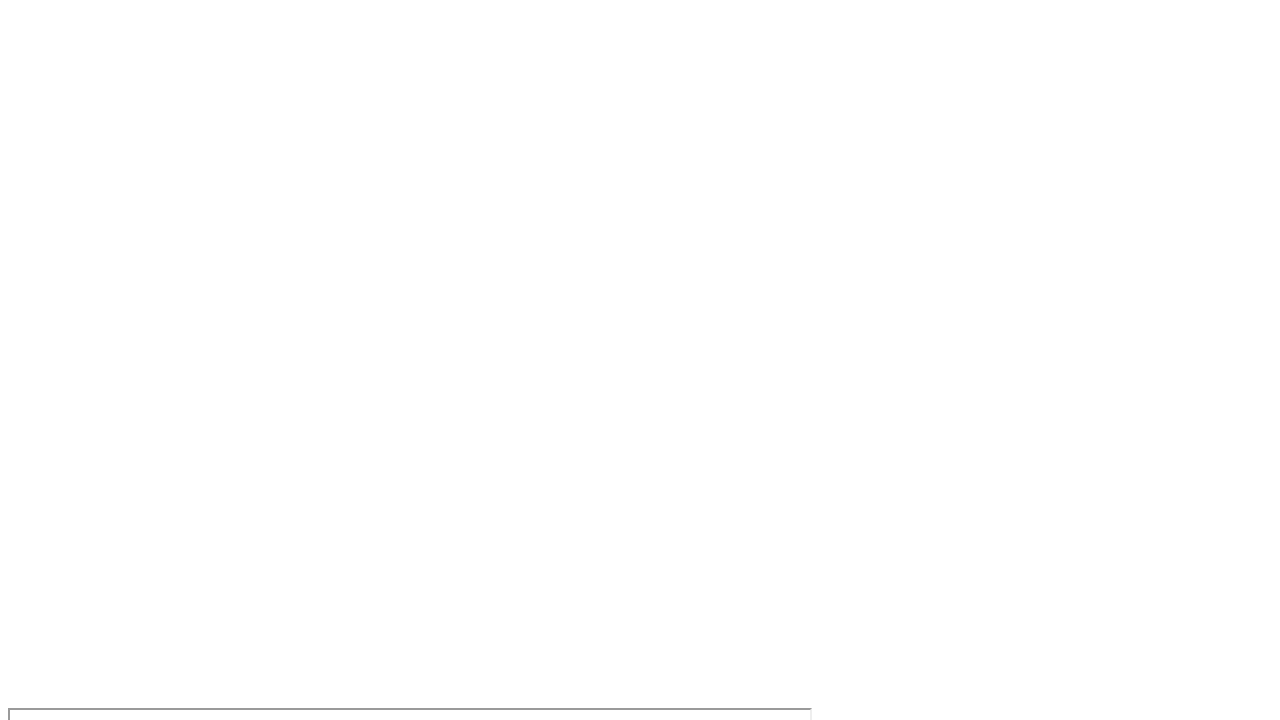

Scrolled window by 100px, total scroll position: 4400px
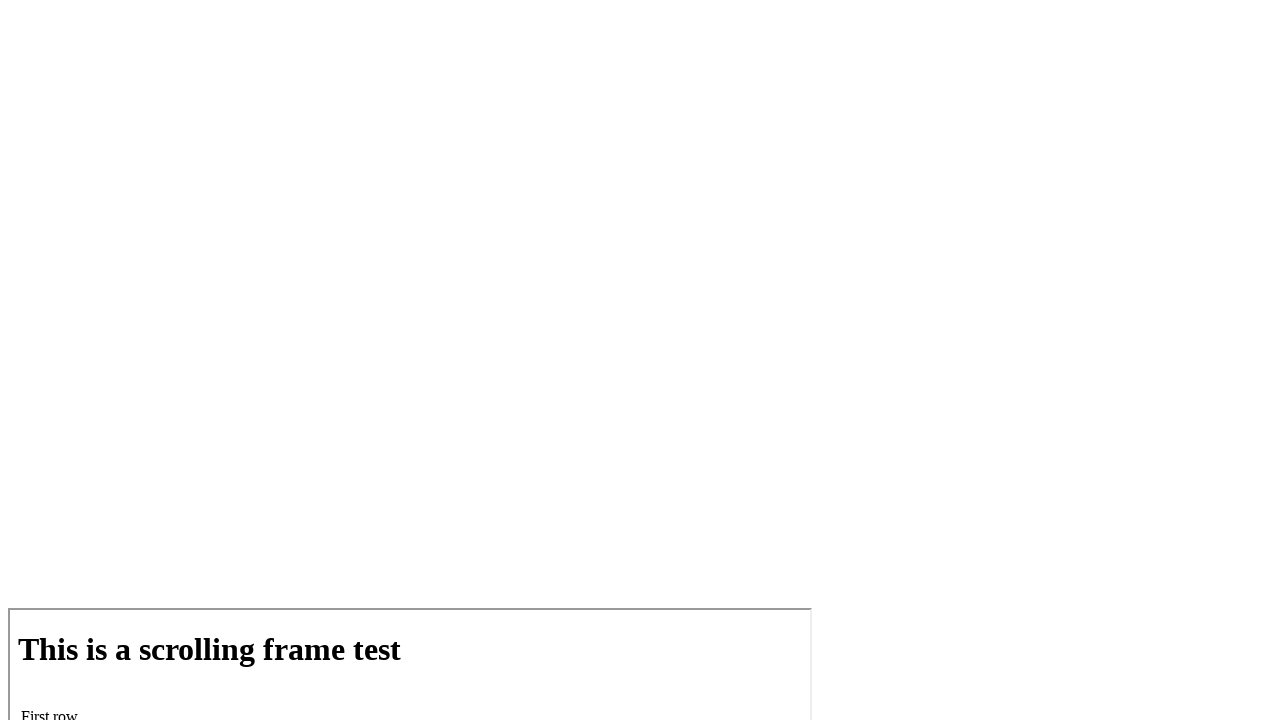

Scrolled window by 100px, total scroll position: 4500px
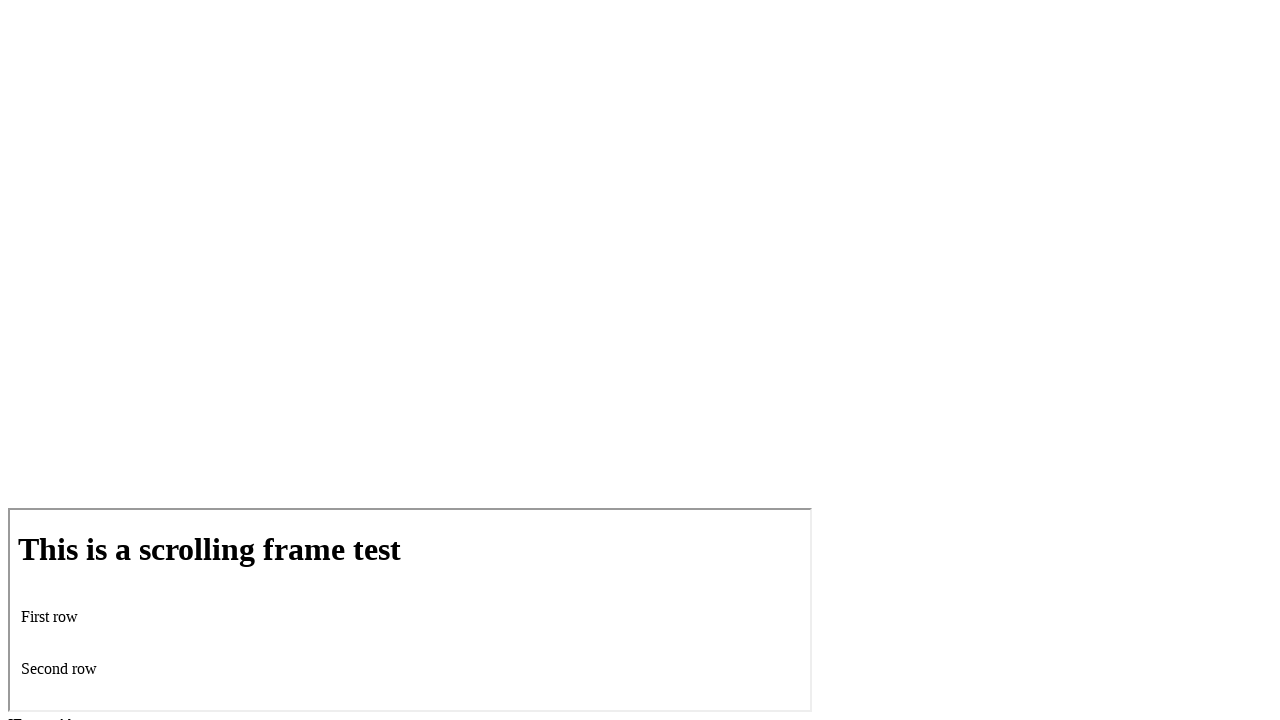

Scrolled window by 100px, total scroll position: 4600px
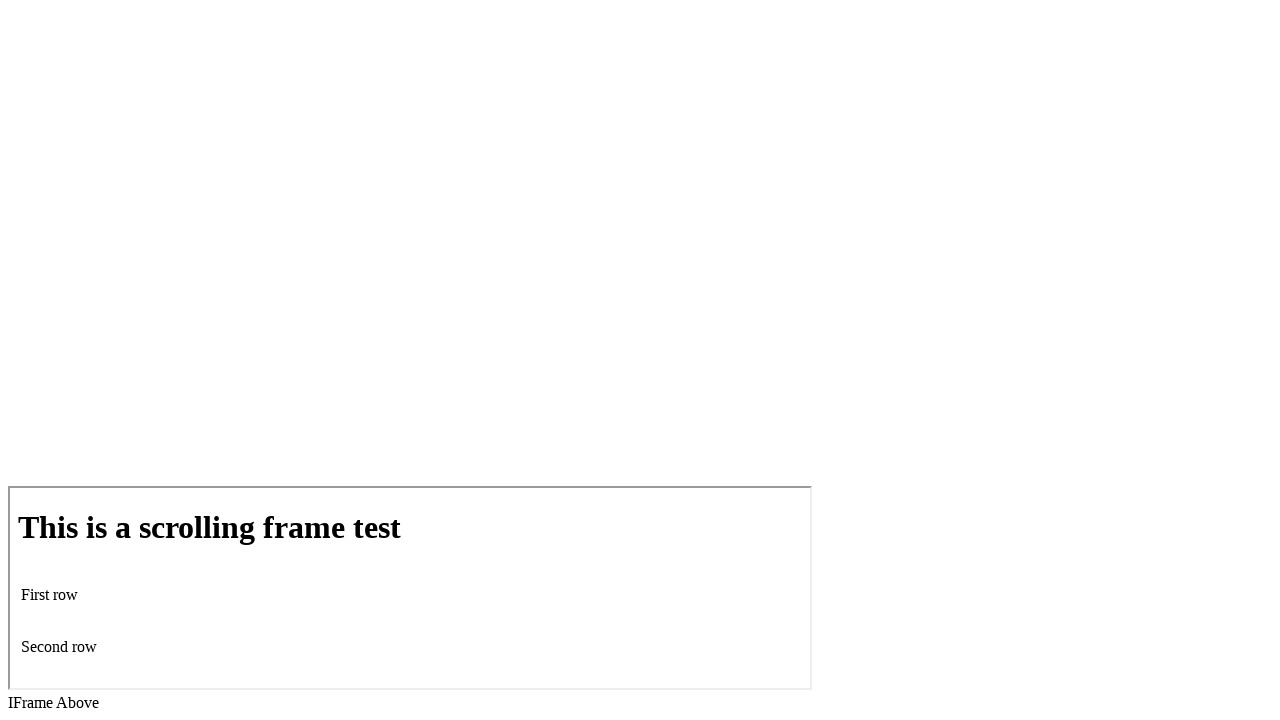

Scrolled window by 100px, total scroll position: 4700px
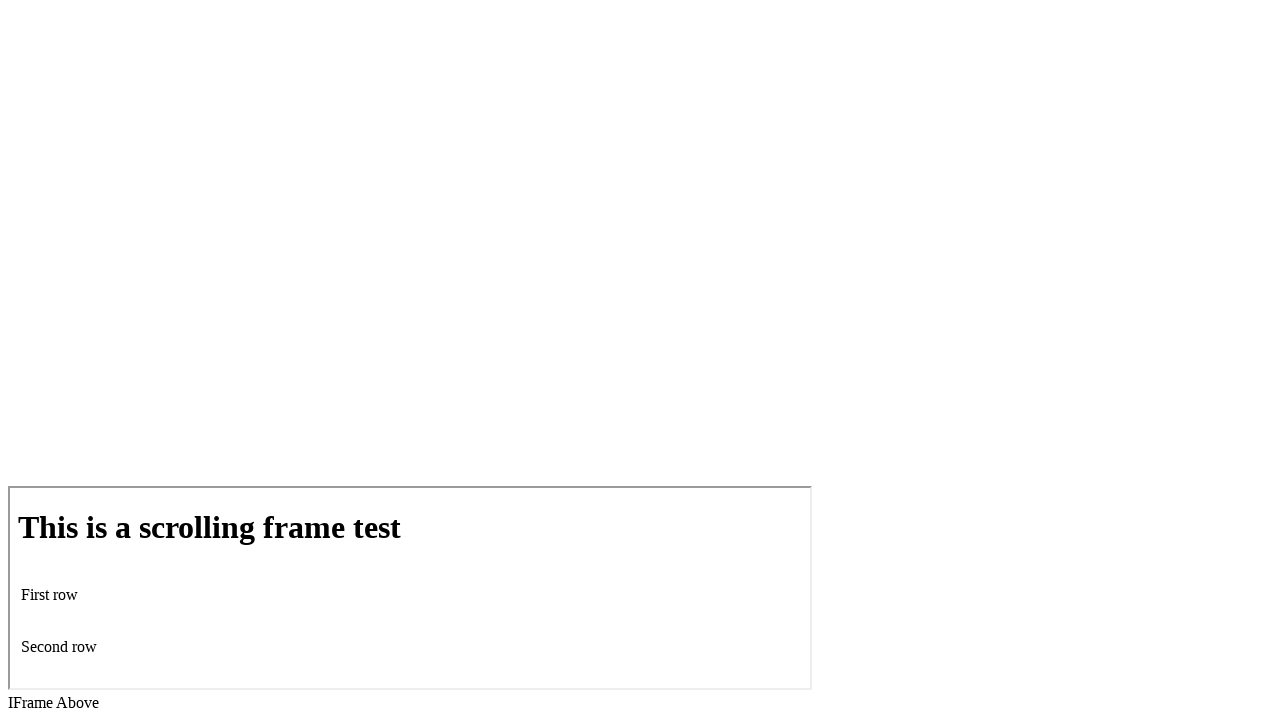

Scrolled window by 100px, total scroll position: 4800px
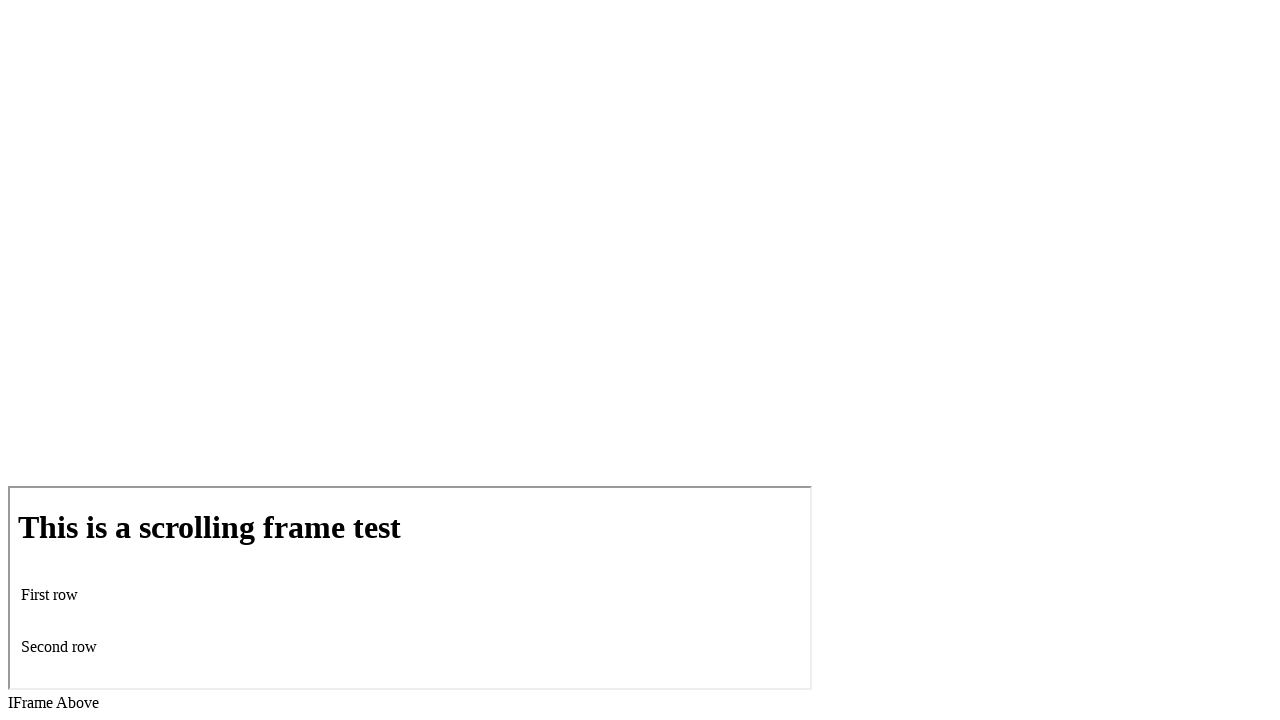

Scrolled window by 100px, total scroll position: 4900px
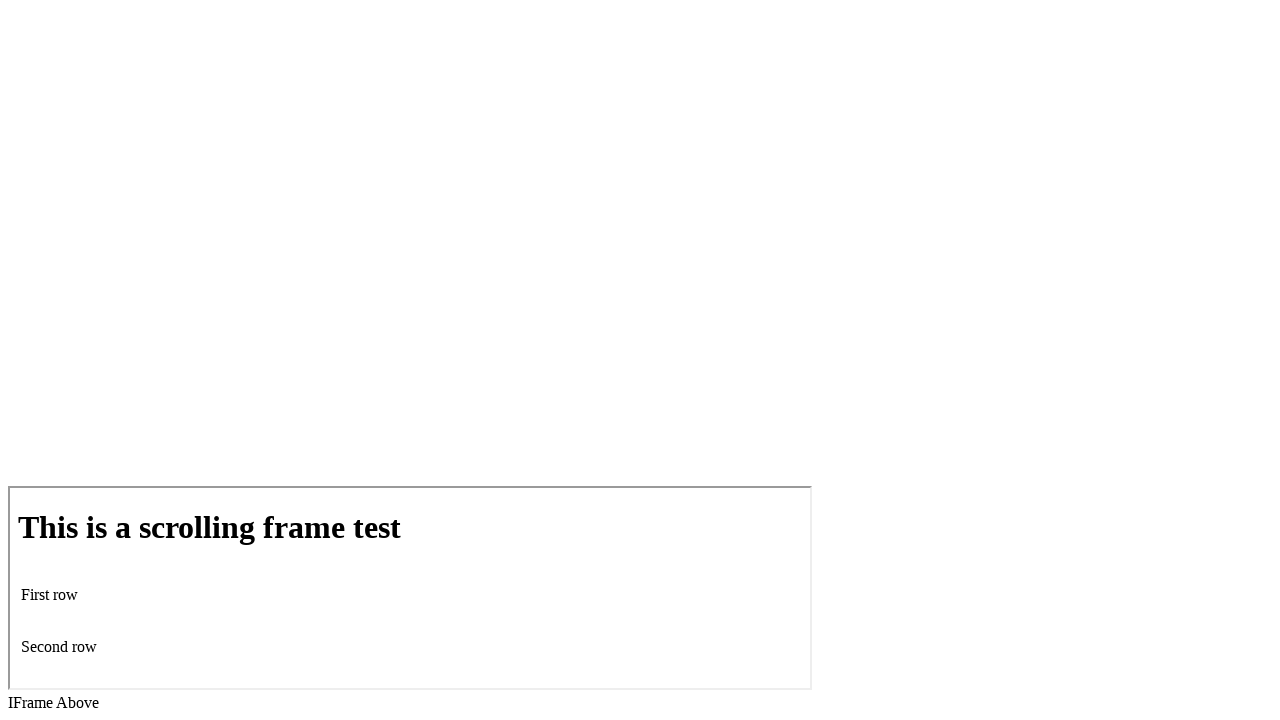

Scrolled window by 100px, total scroll position: 5000px
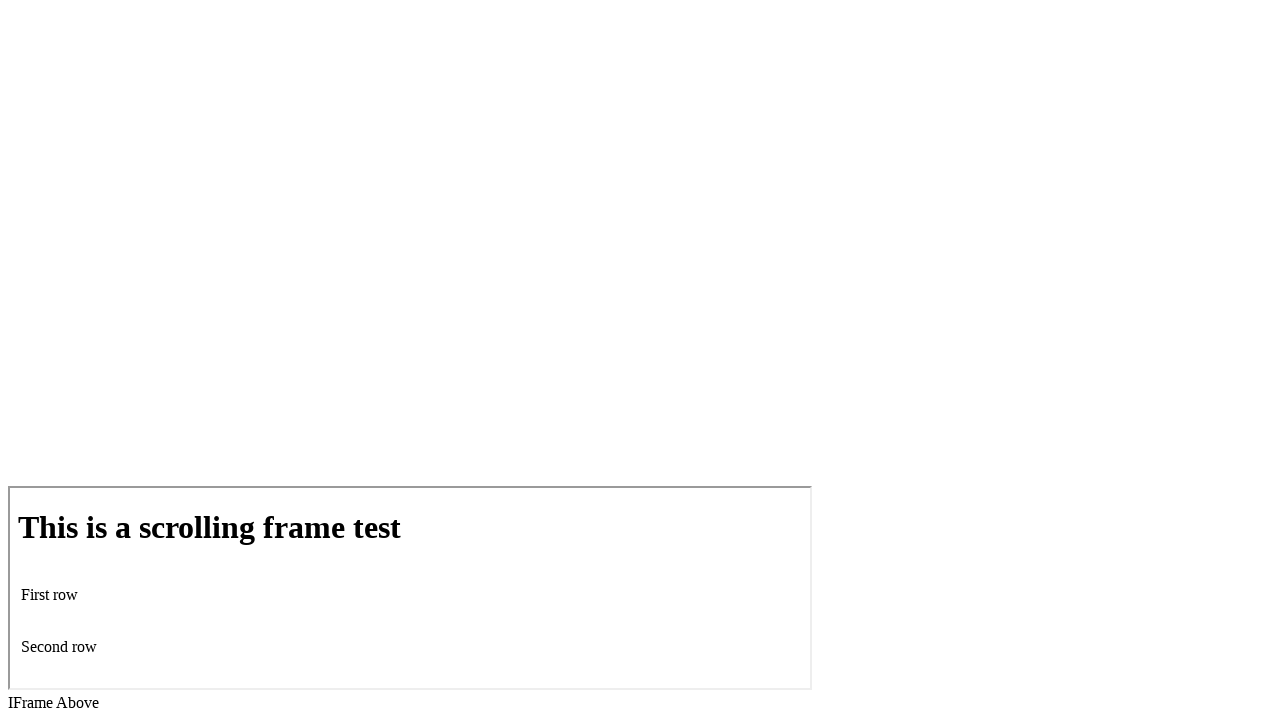

Scrolled window by 100px, total scroll position: 5100px
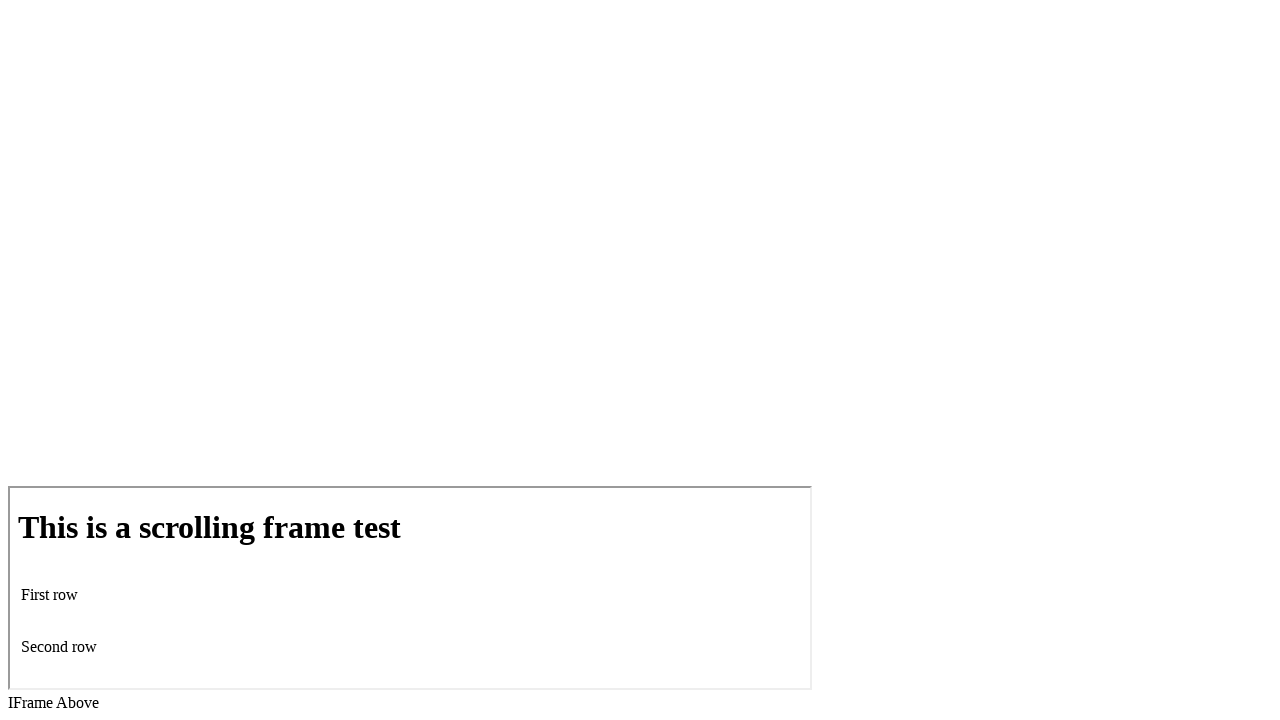

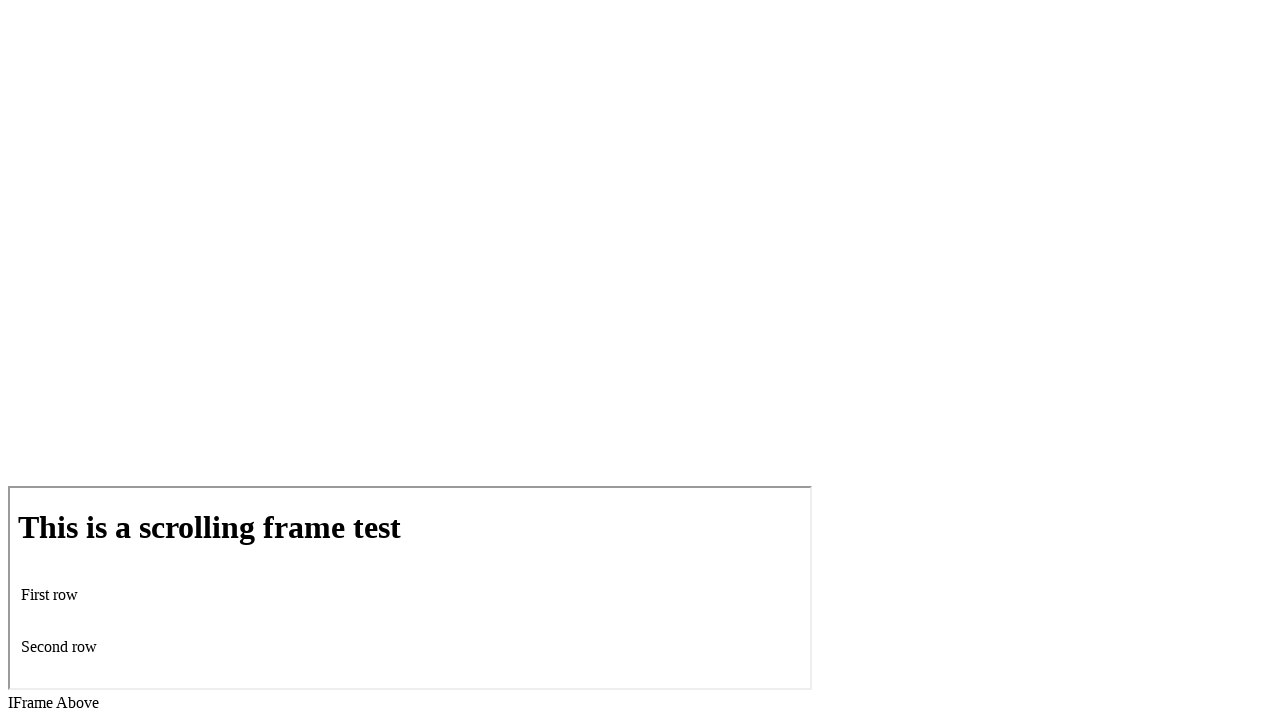